Navigates to a mobile phones listing page and performs smooth scrolling down the page to load and display content

Starting URL: https://www.kapruka.com/online/electronics/price/mobile_phones

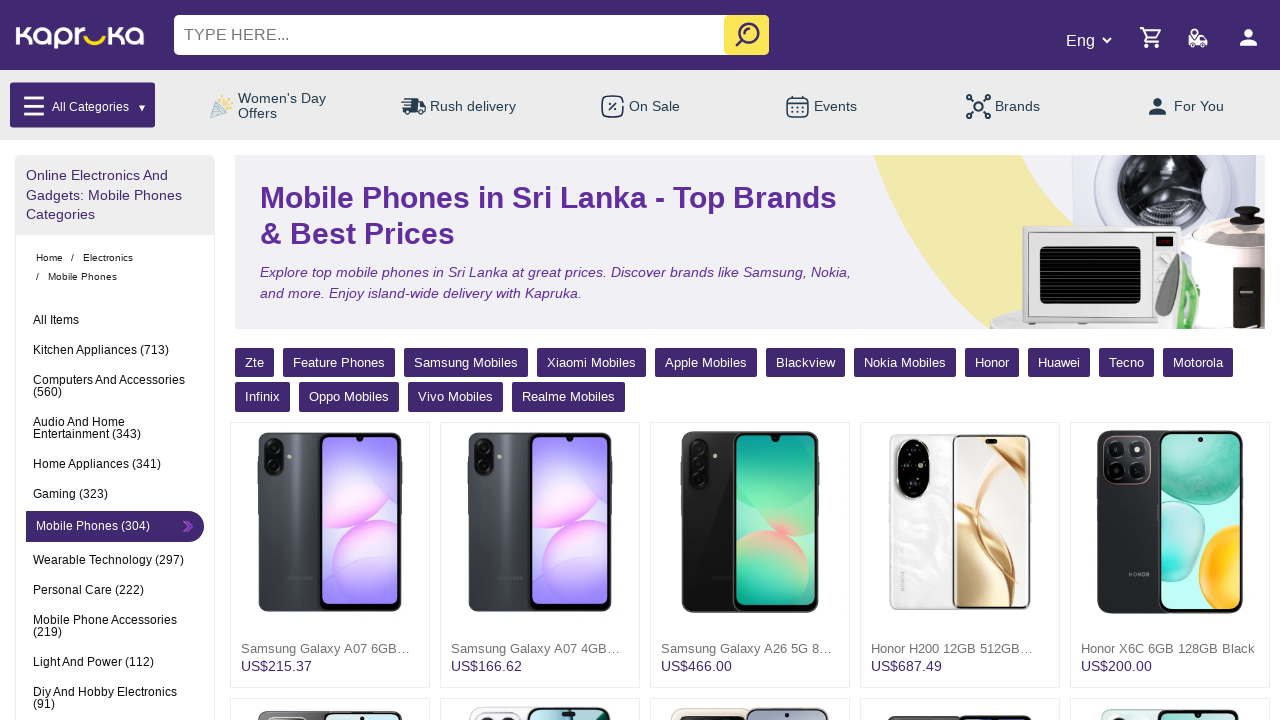

Navigated to Kapruka mobile phones listing page
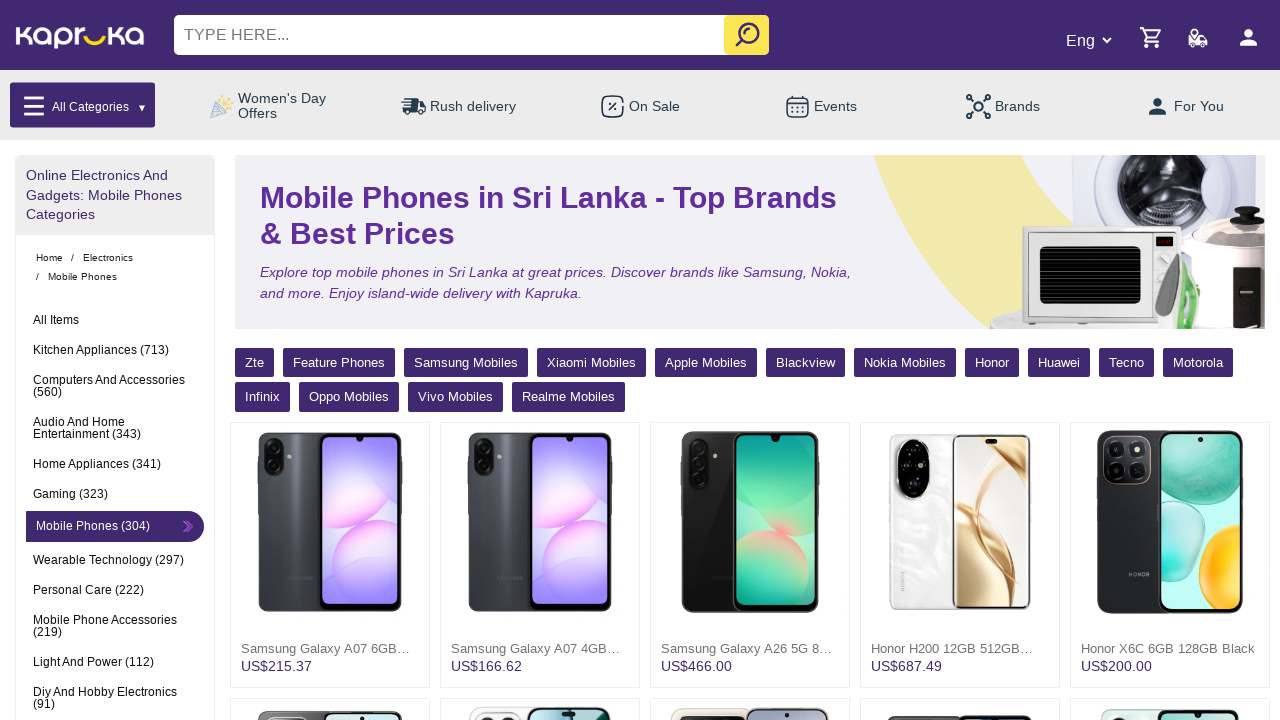

Scrolled down page by 50 pixels (iteration 1)
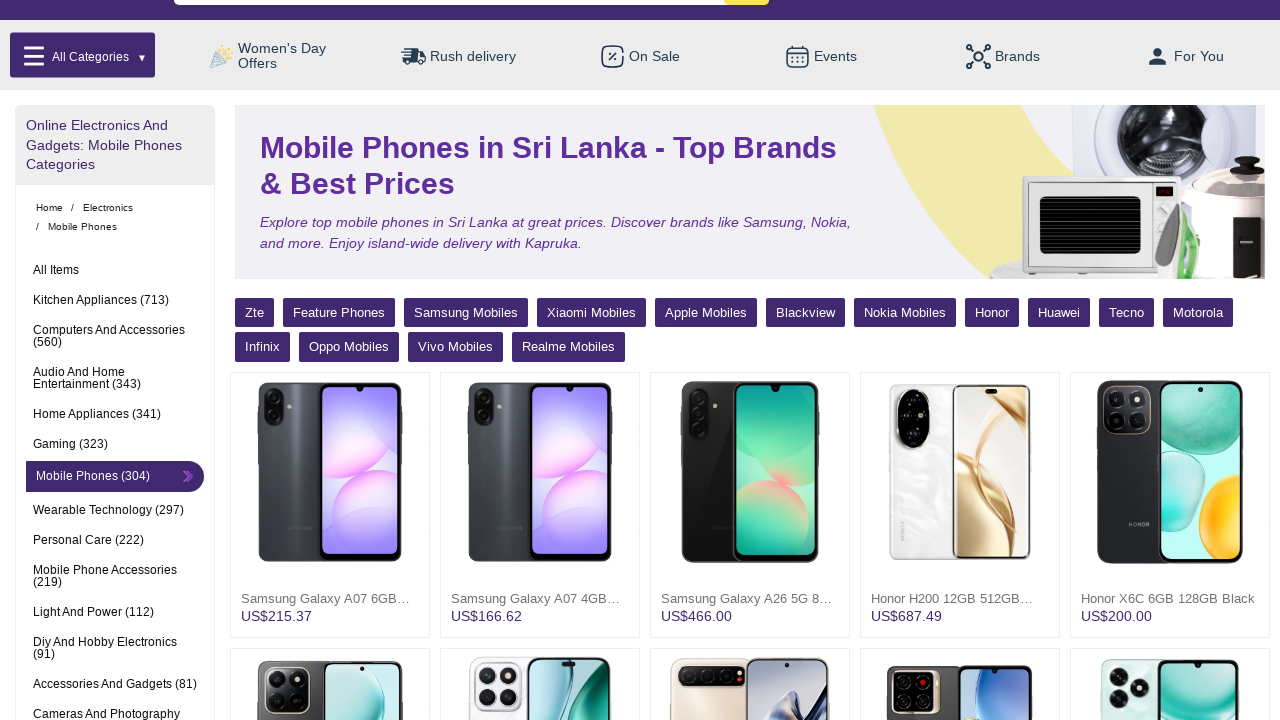

Waited 100ms for smooth scrolling effect
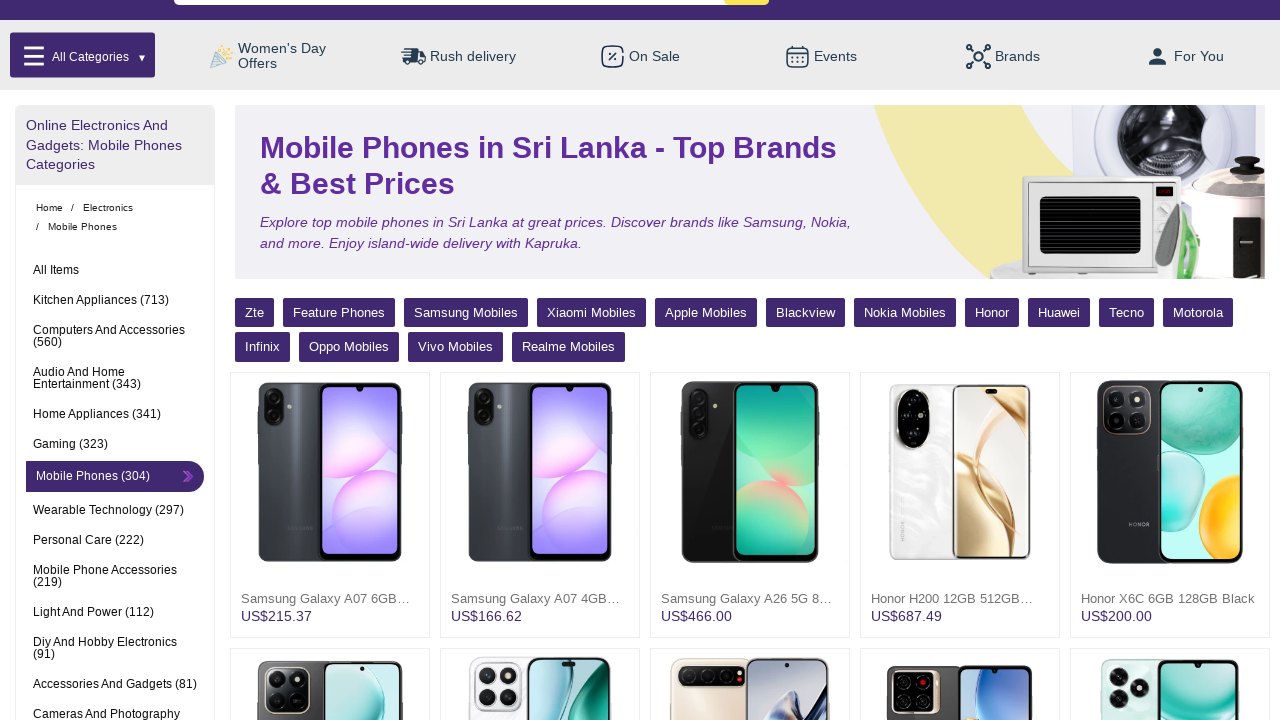

Scrolled down page by 50 pixels (iteration 2)
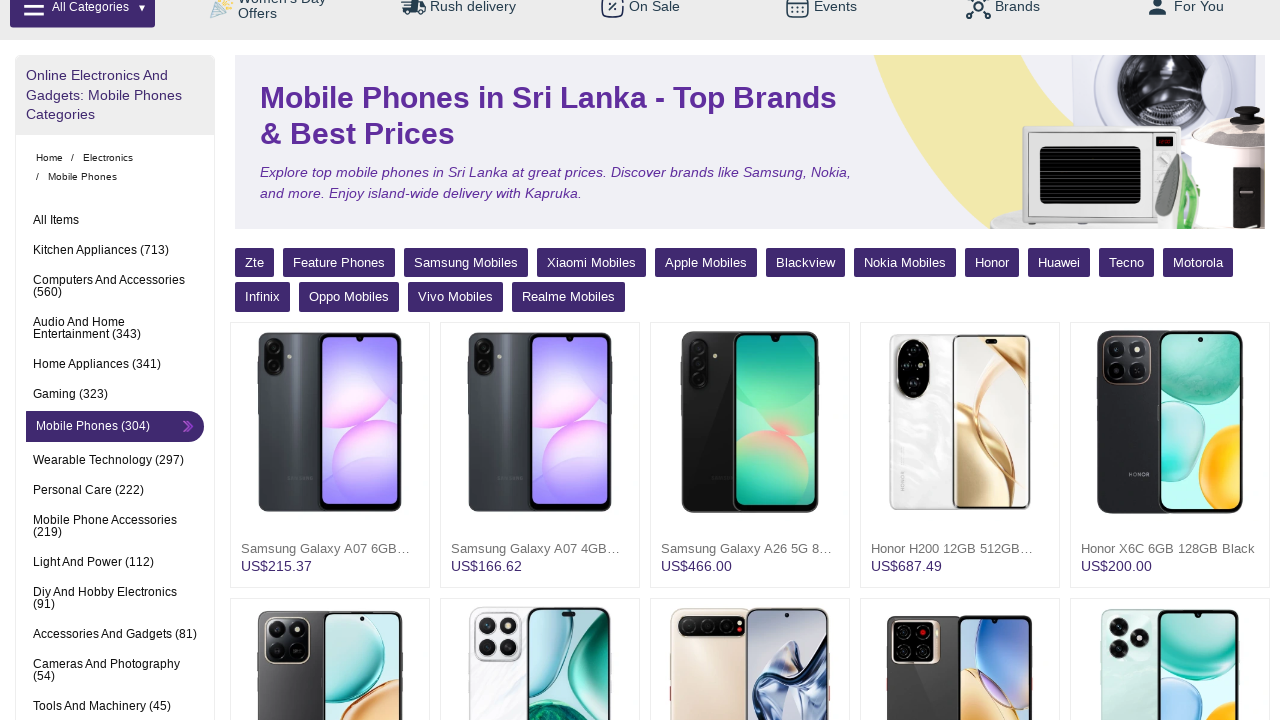

Waited 100ms for smooth scrolling effect
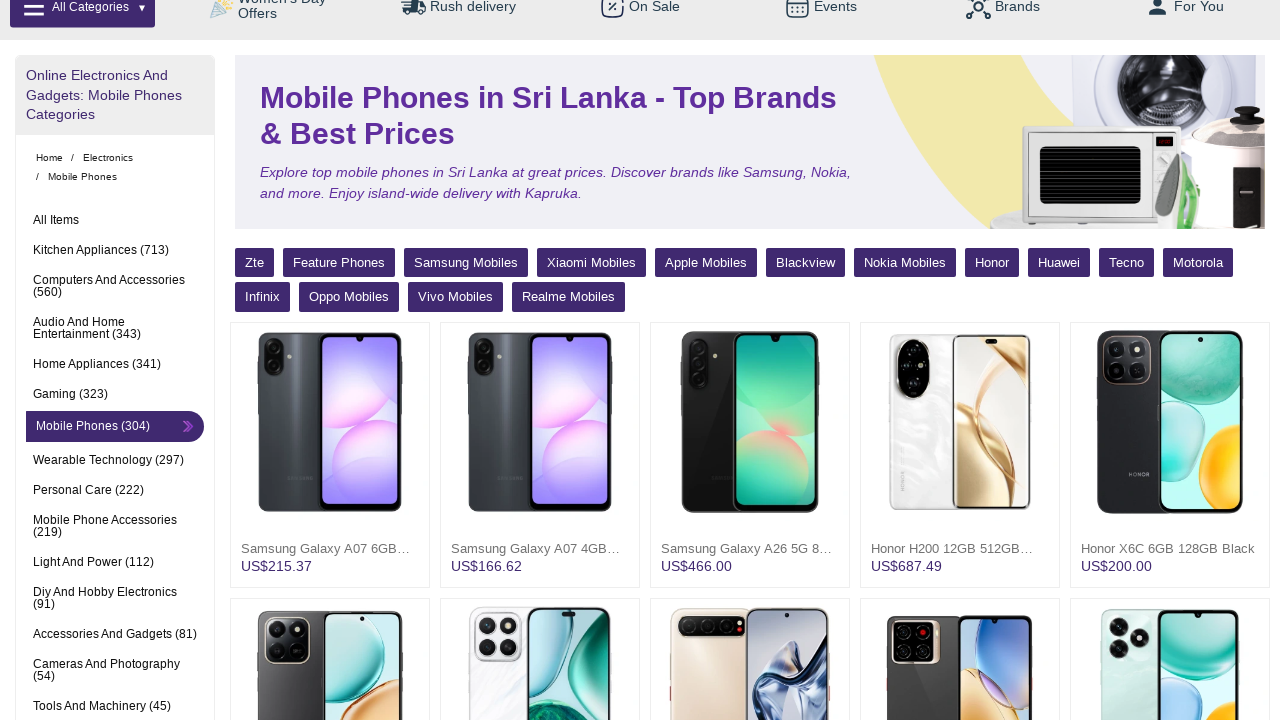

Scrolled down page by 50 pixels (iteration 3)
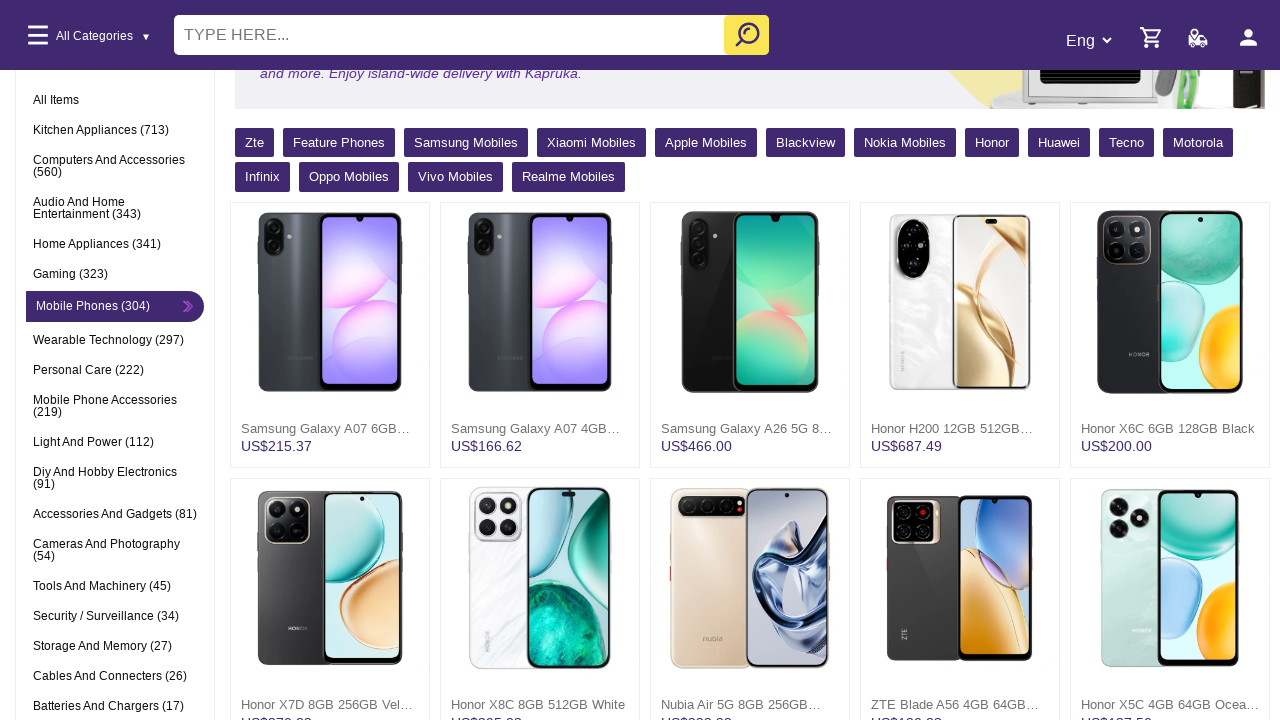

Waited 100ms for smooth scrolling effect
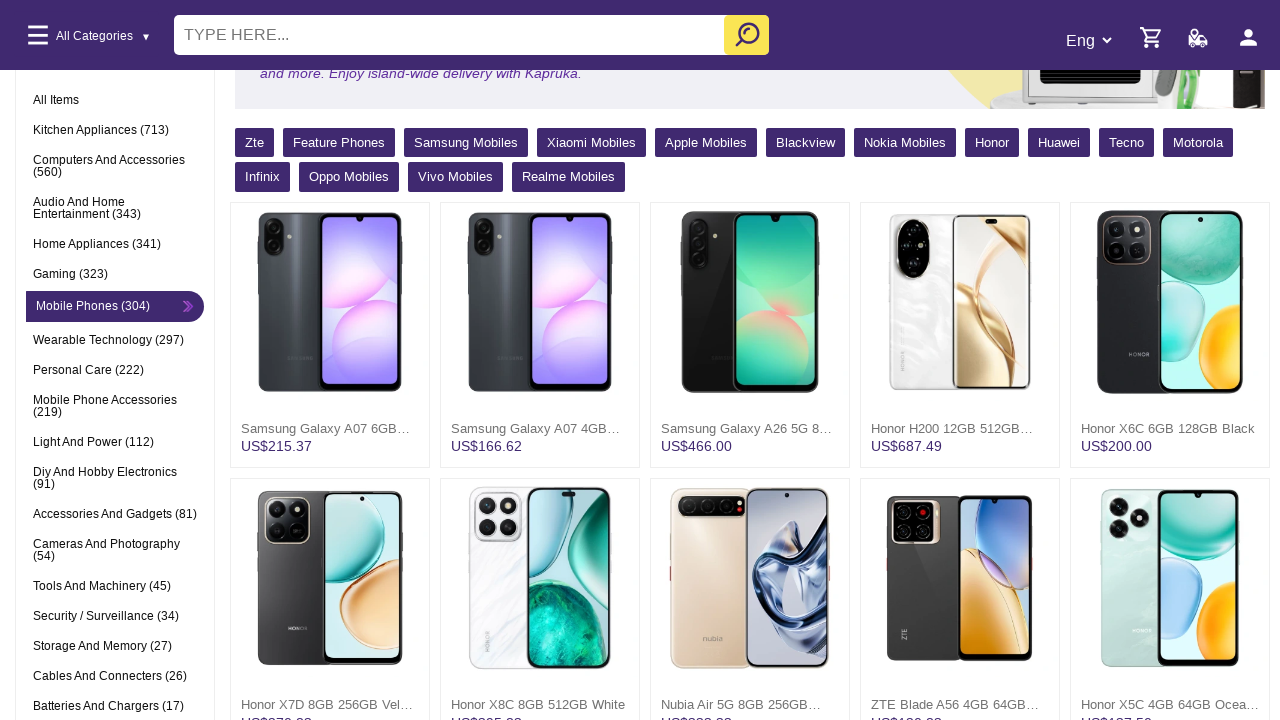

Scrolled down page by 50 pixels (iteration 4)
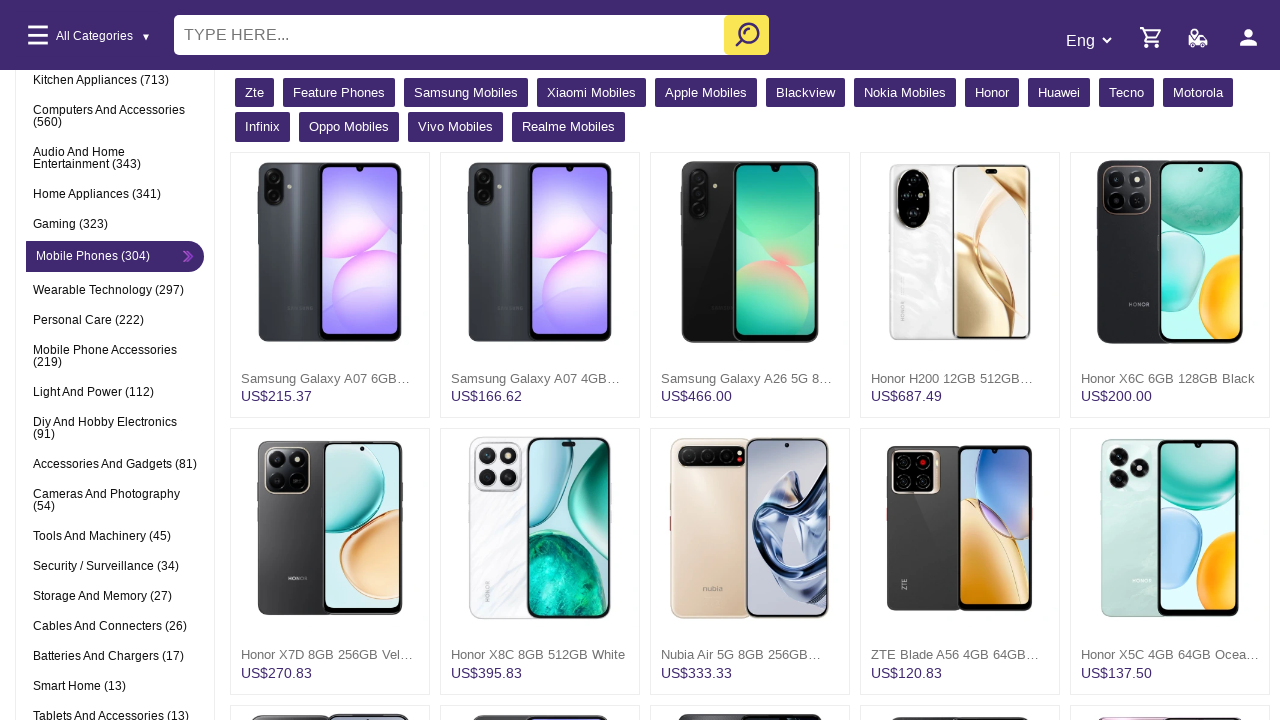

Waited 100ms for smooth scrolling effect
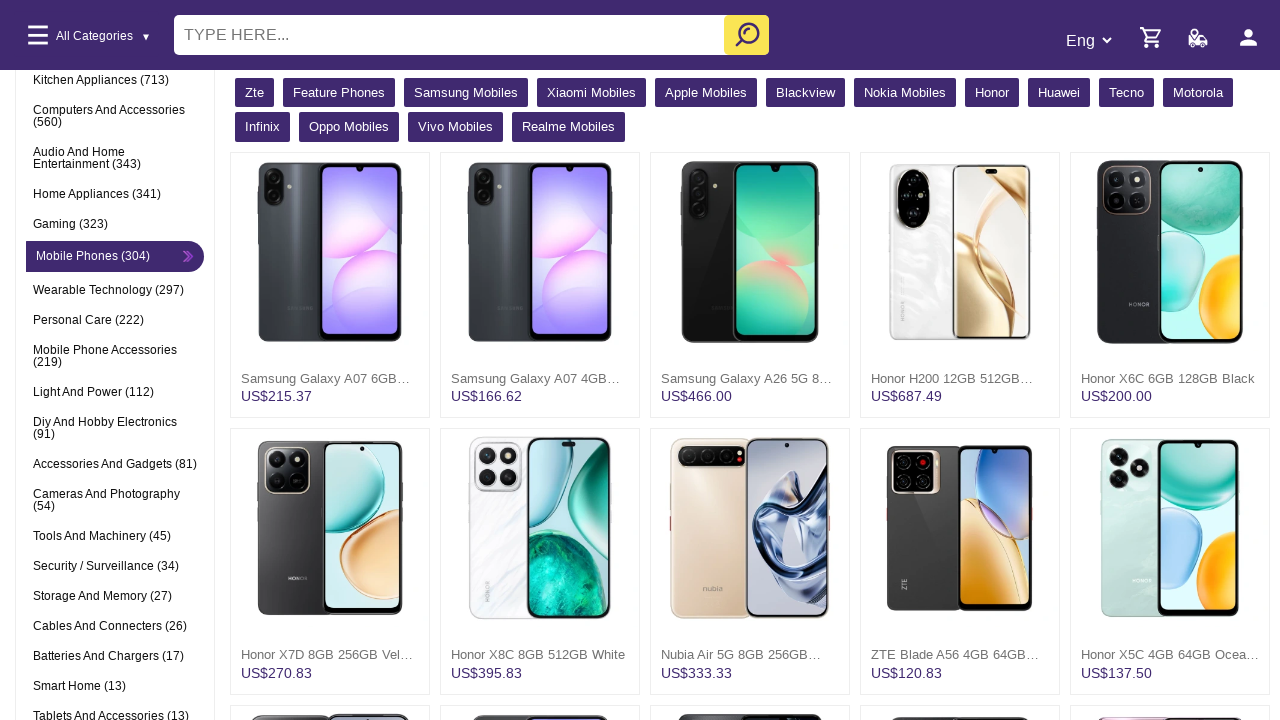

Scrolled down page by 50 pixels (iteration 5)
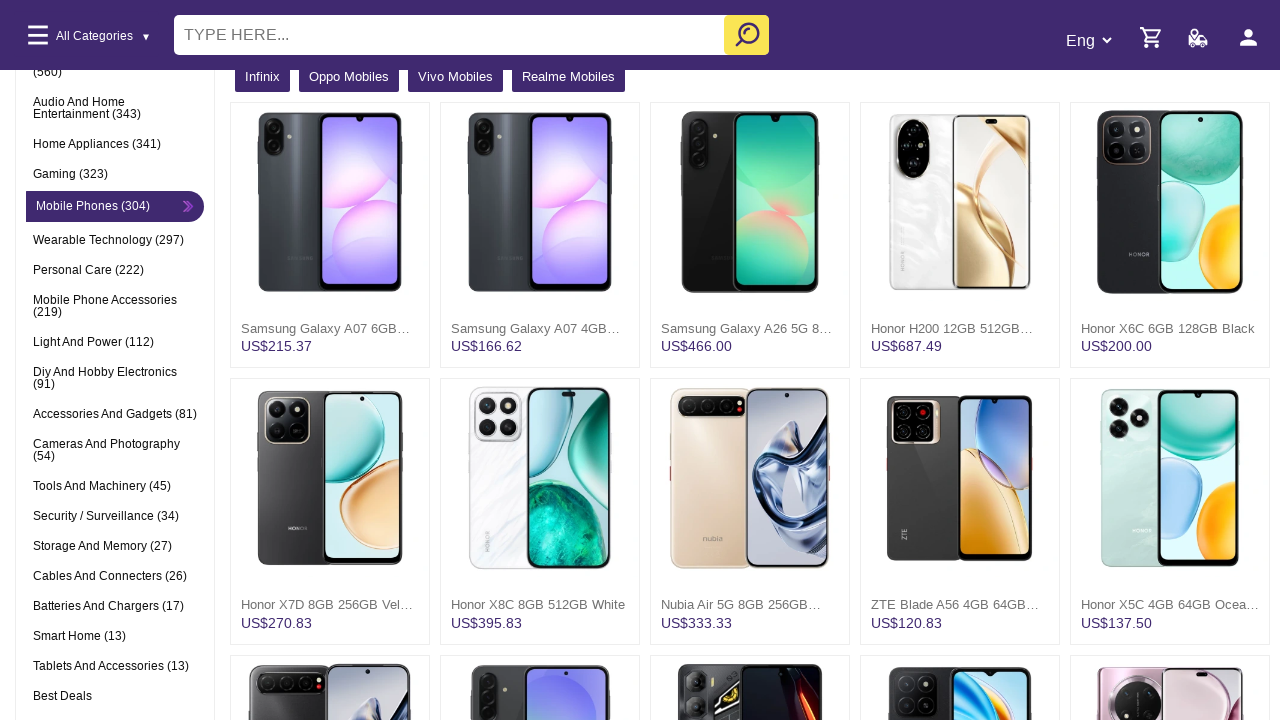

Waited 100ms for smooth scrolling effect
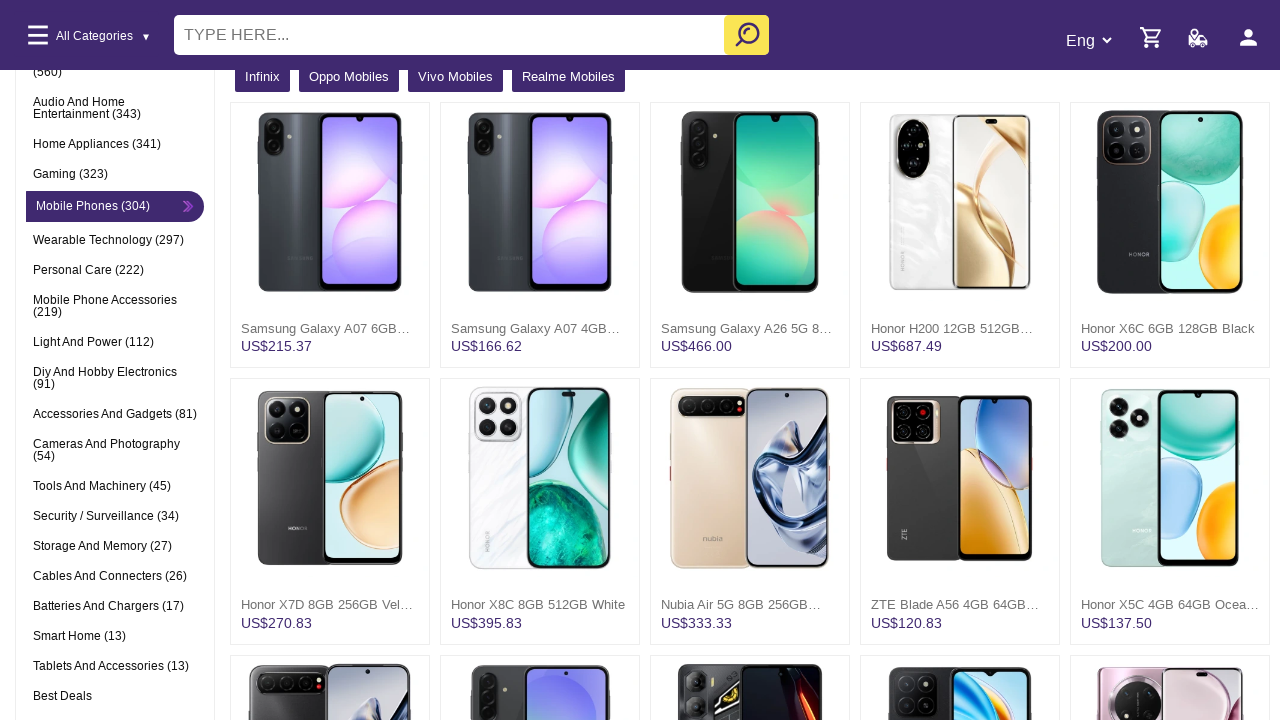

Scrolled down page by 50 pixels (iteration 6)
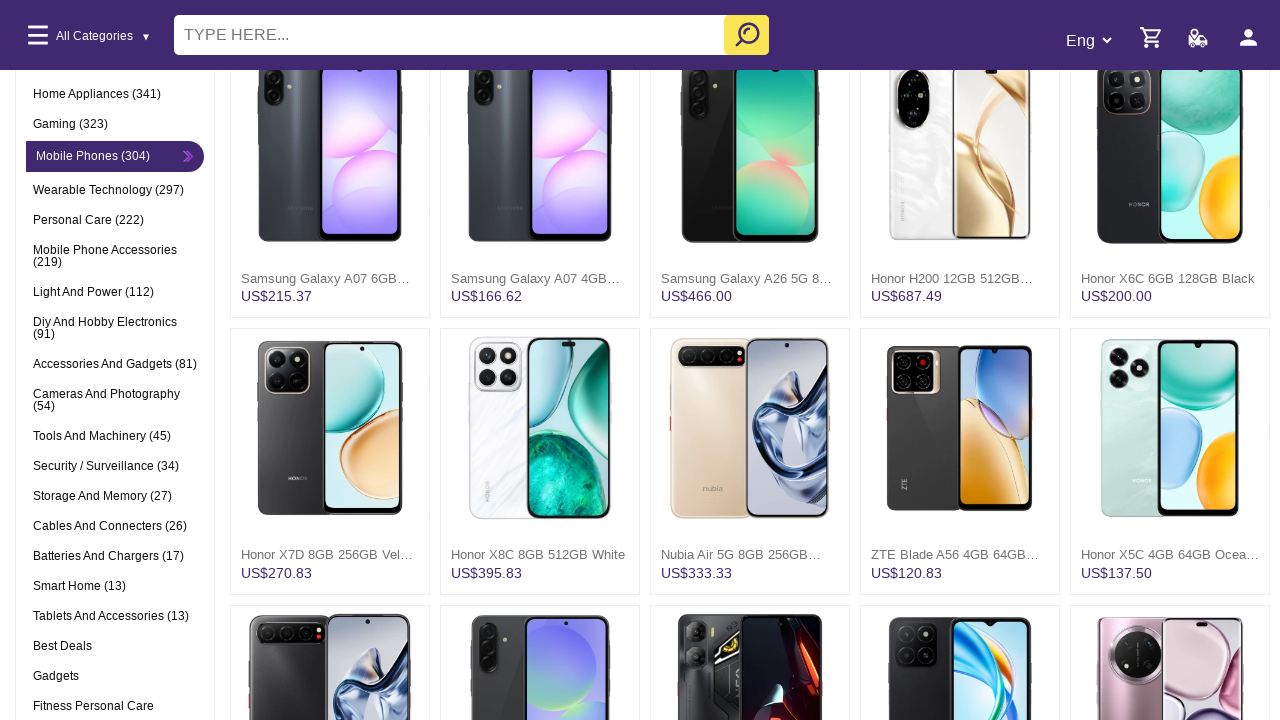

Waited 100ms for smooth scrolling effect
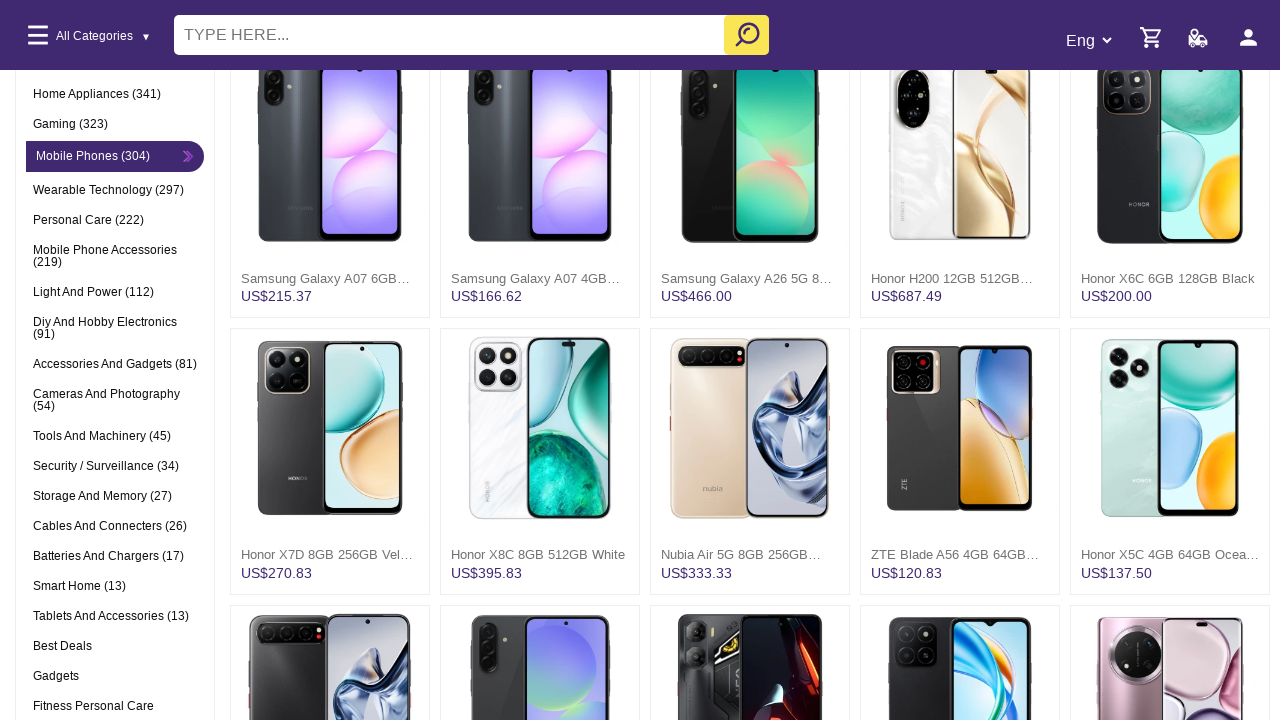

Scrolled down page by 50 pixels (iteration 7)
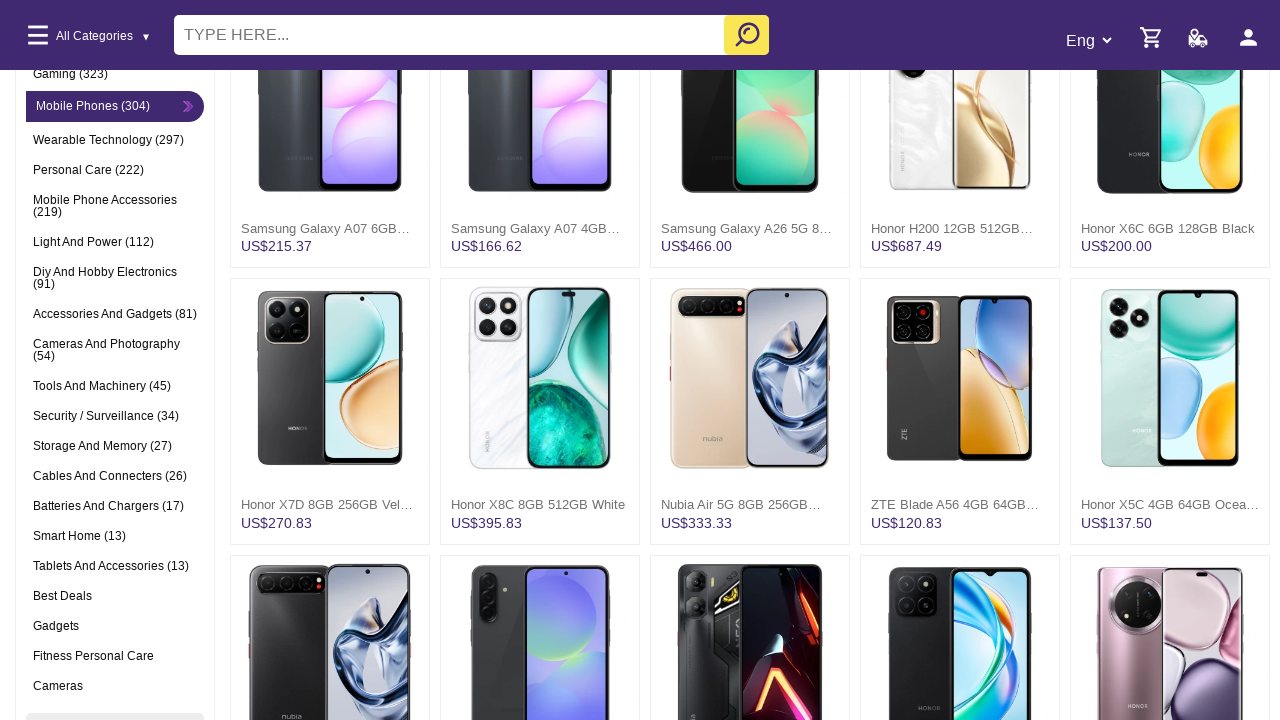

Waited 100ms for smooth scrolling effect
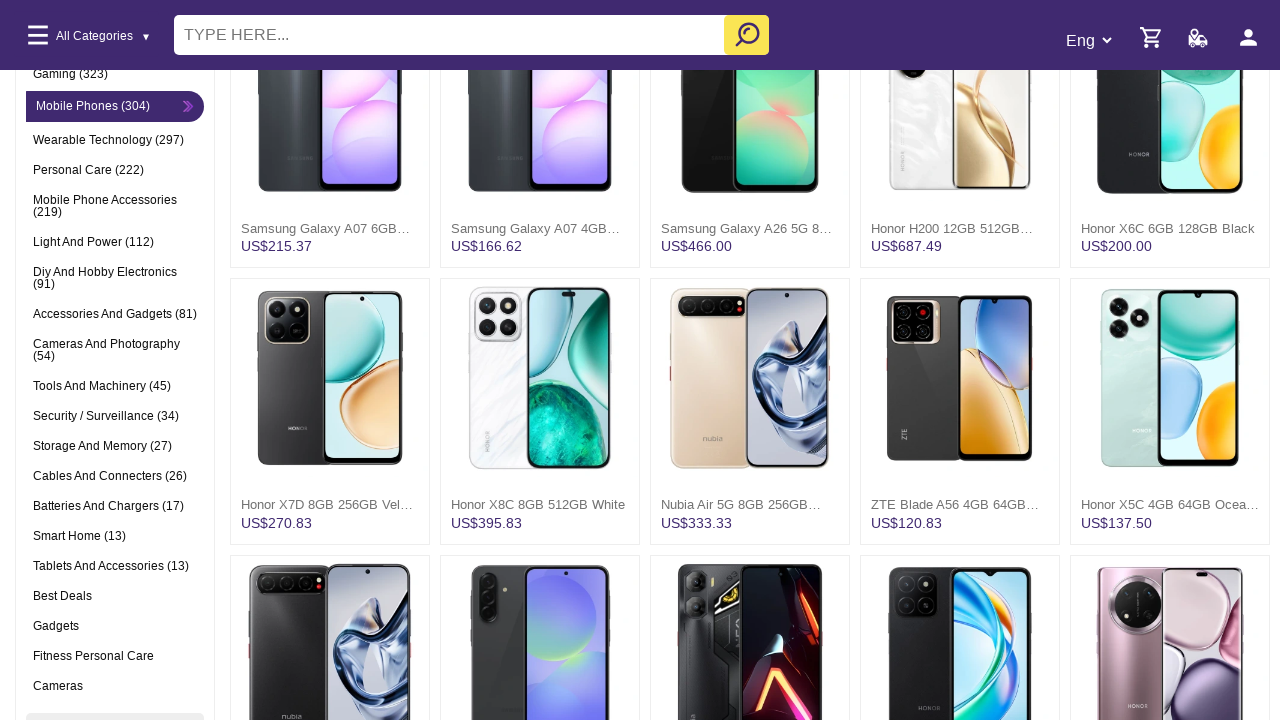

Scrolled down page by 50 pixels (iteration 8)
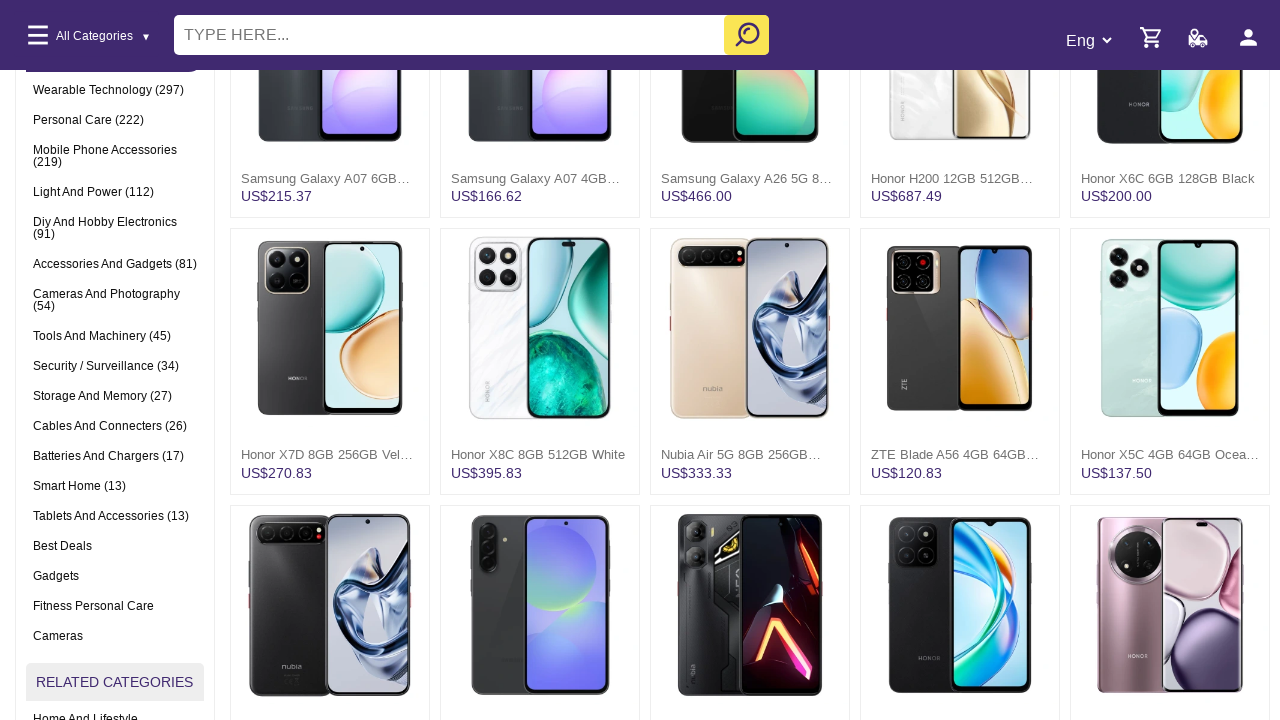

Waited 100ms for smooth scrolling effect
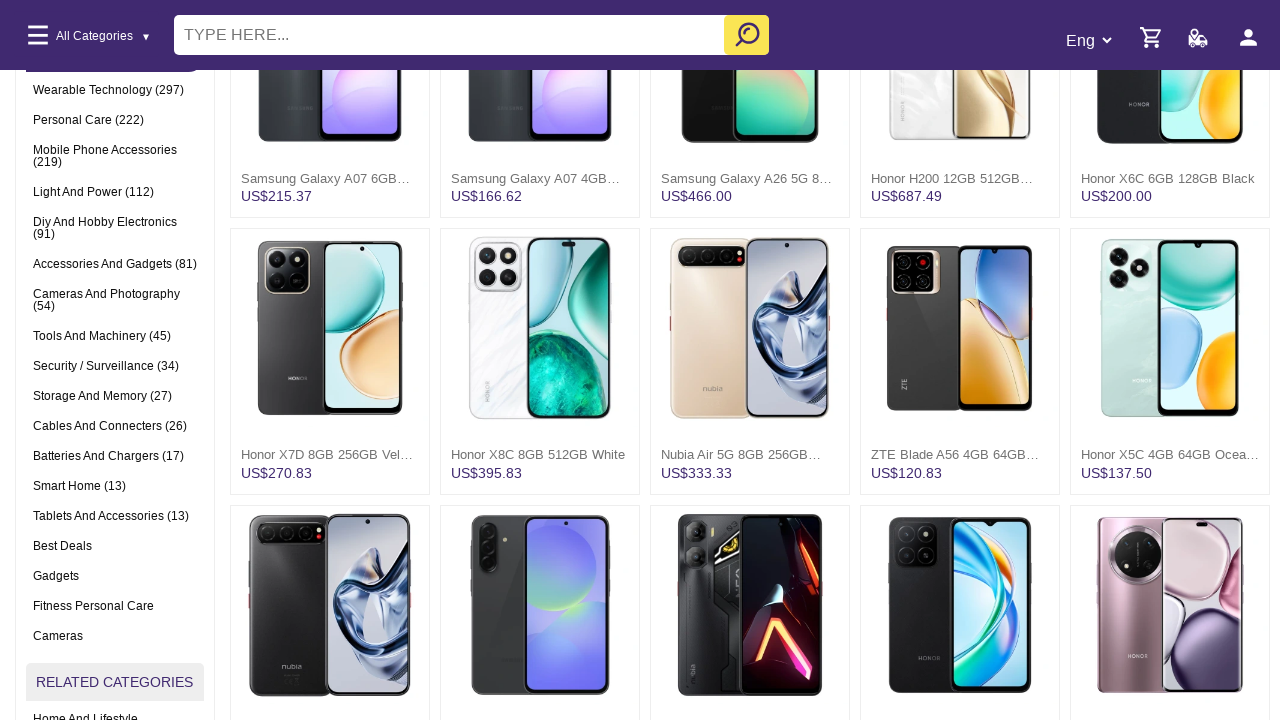

Scrolled down page by 50 pixels (iteration 9)
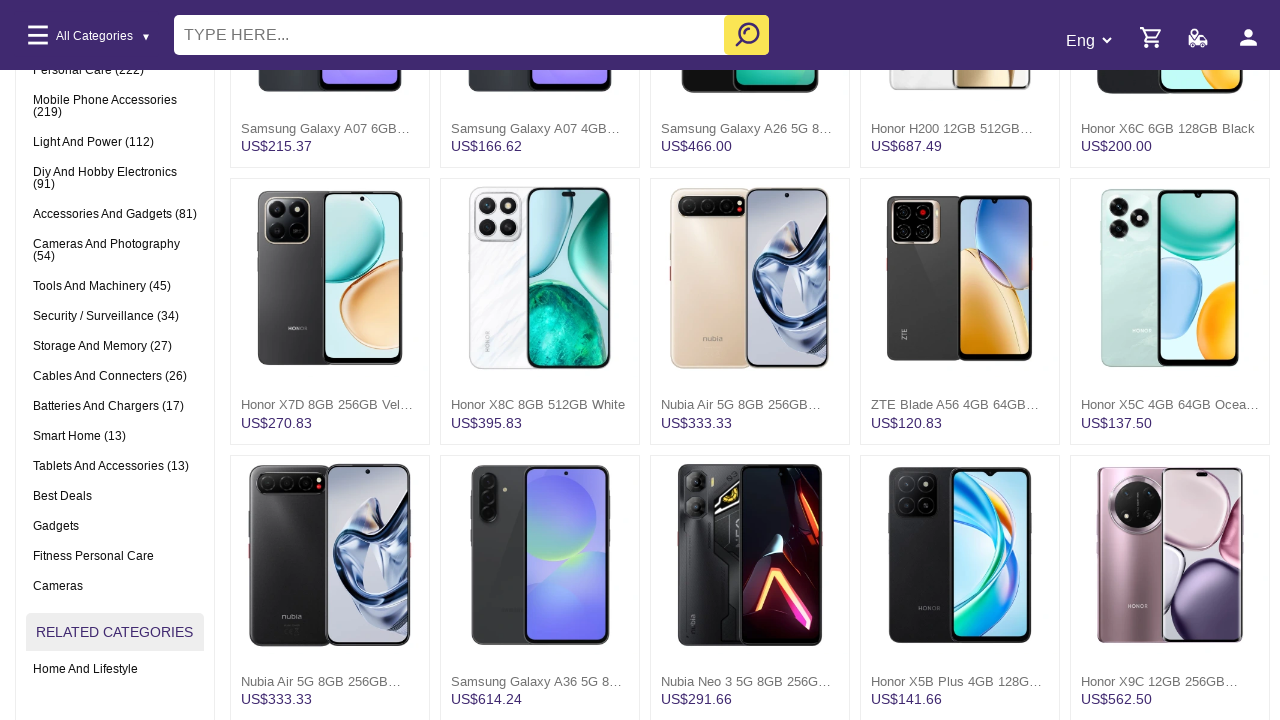

Waited 100ms for smooth scrolling effect
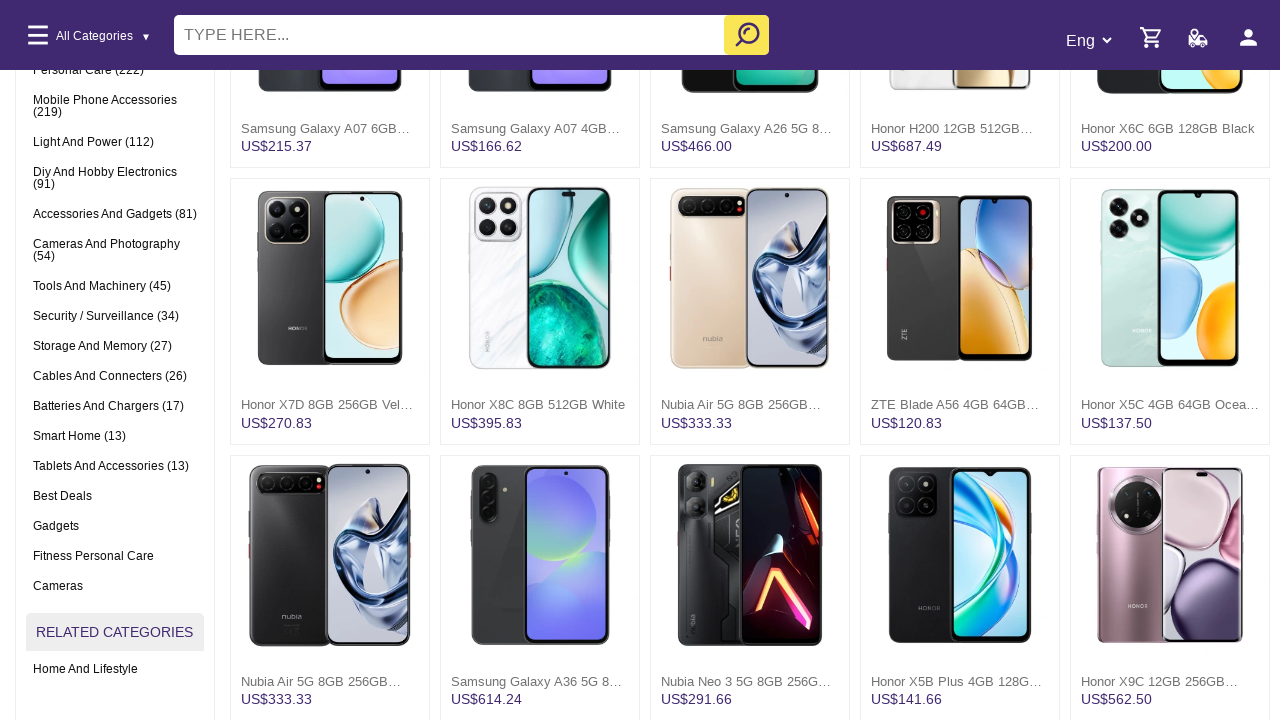

Scrolled down page by 50 pixels (iteration 10)
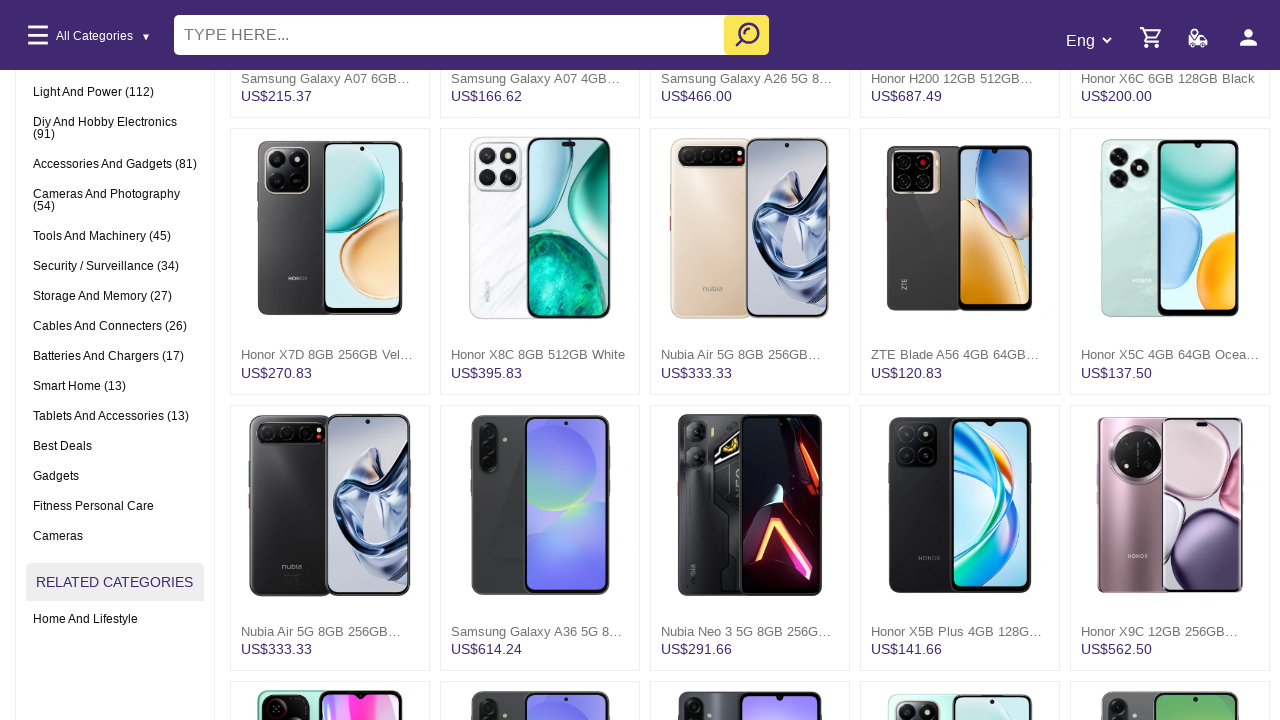

Waited 100ms for smooth scrolling effect
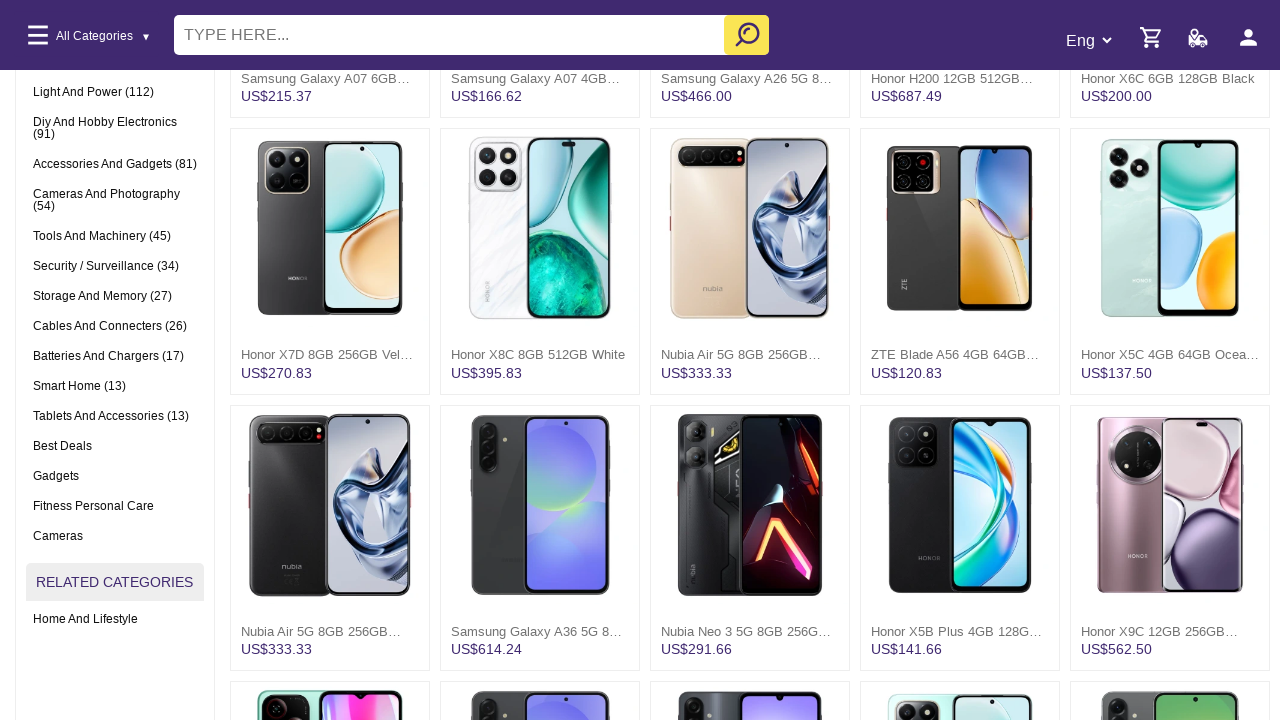

Scrolled down page by 50 pixels (iteration 11)
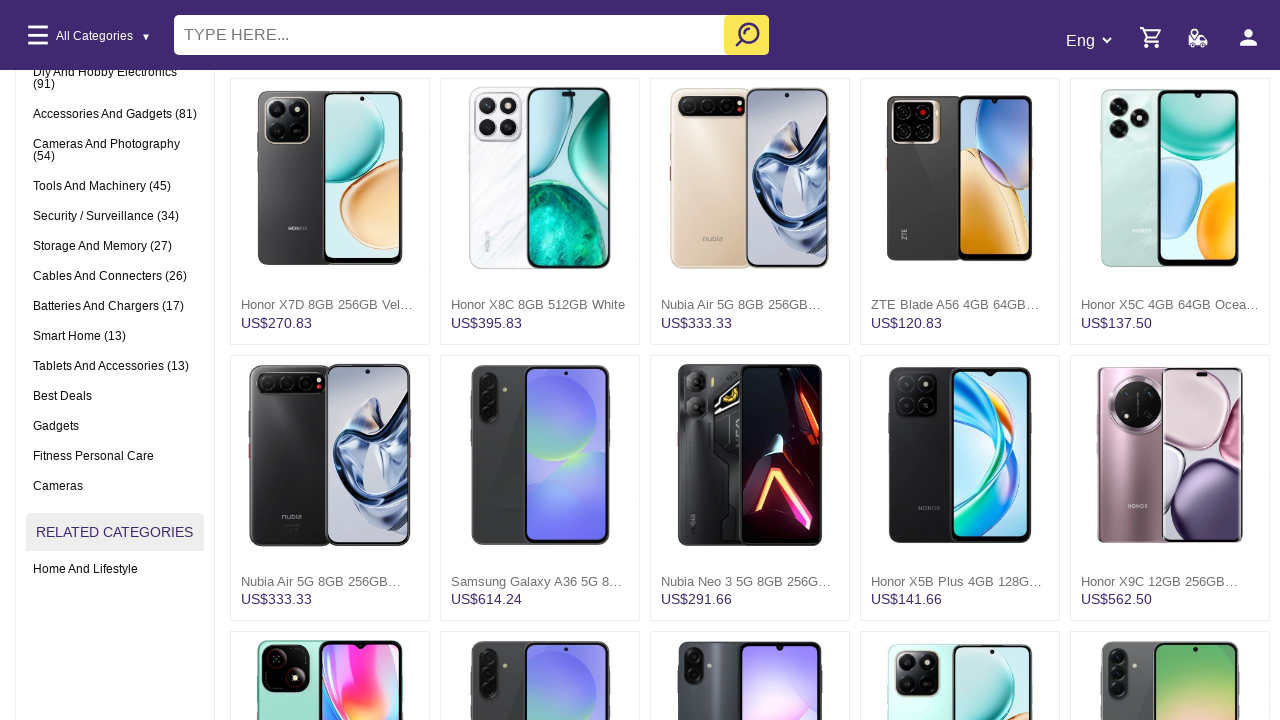

Waited 100ms for smooth scrolling effect
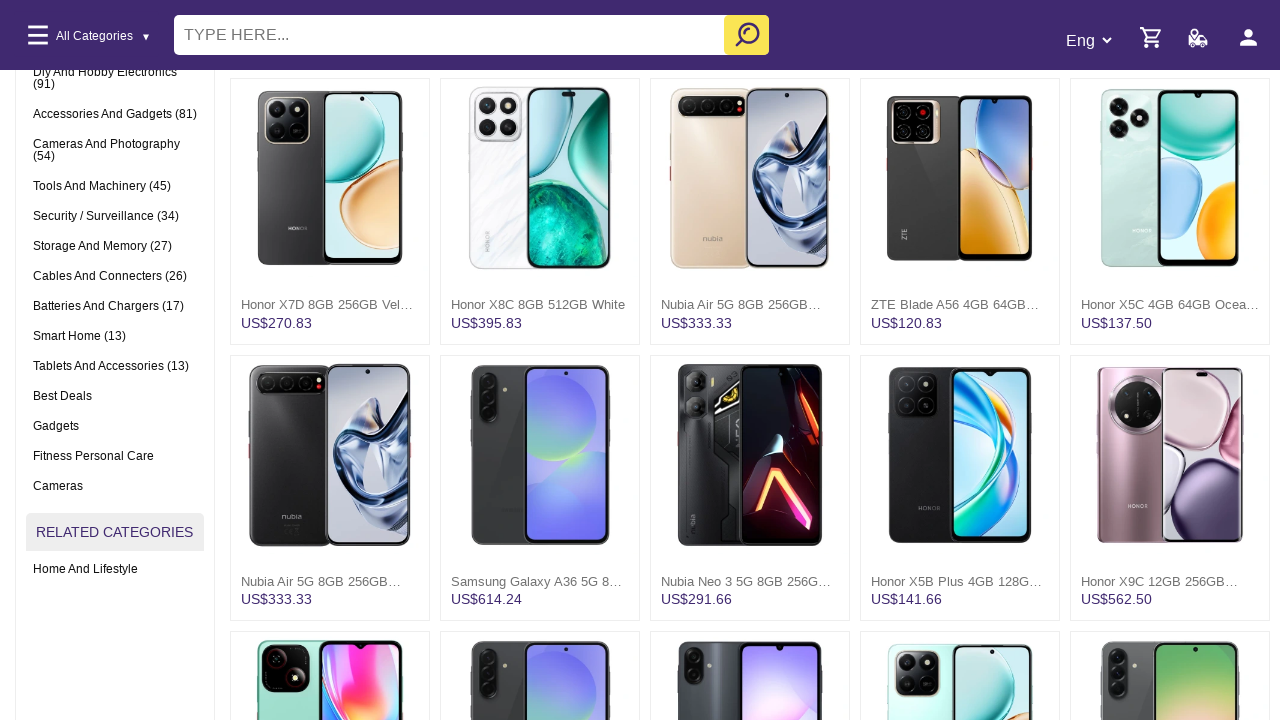

Scrolled down page by 50 pixels (iteration 12)
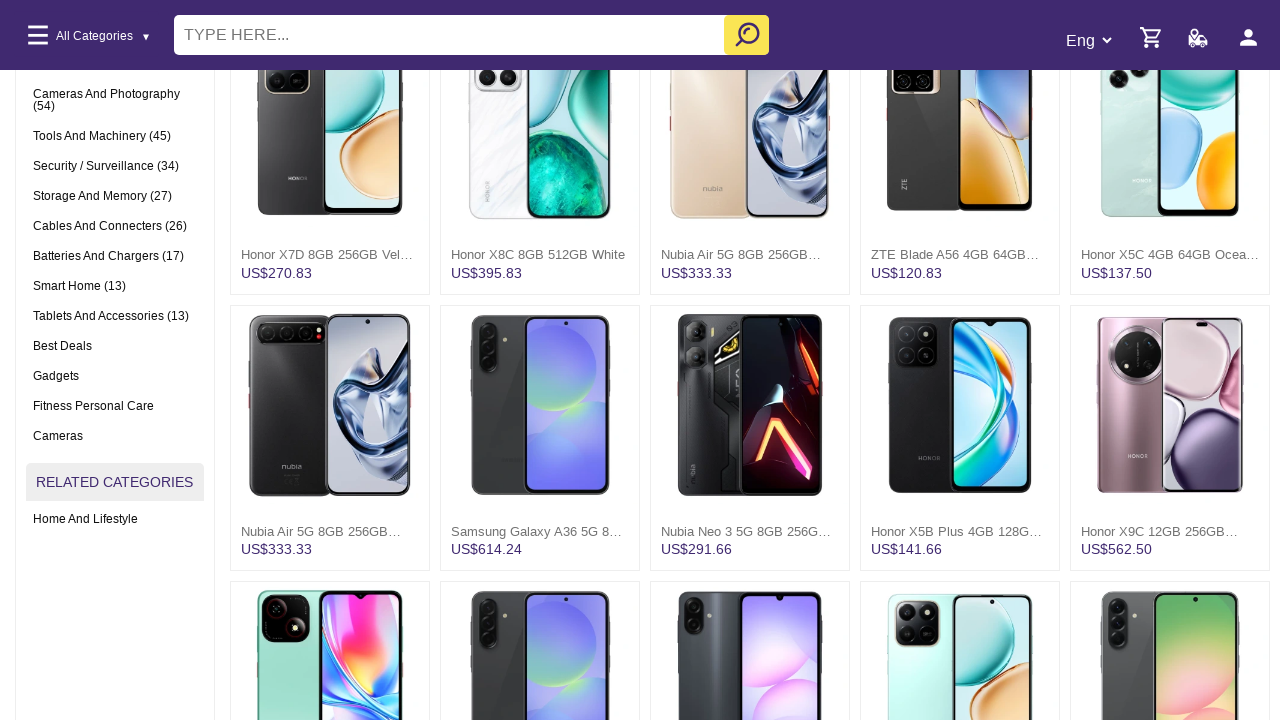

Waited 100ms for smooth scrolling effect
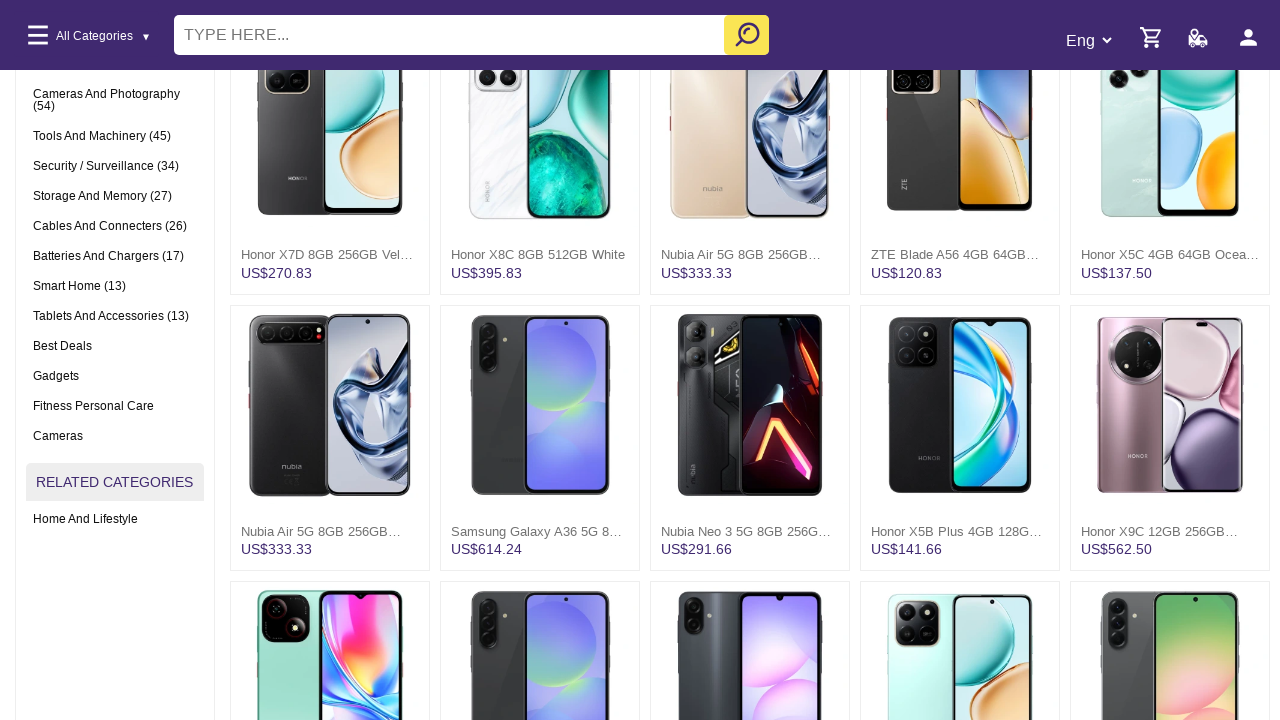

Scrolled down page by 50 pixels (iteration 13)
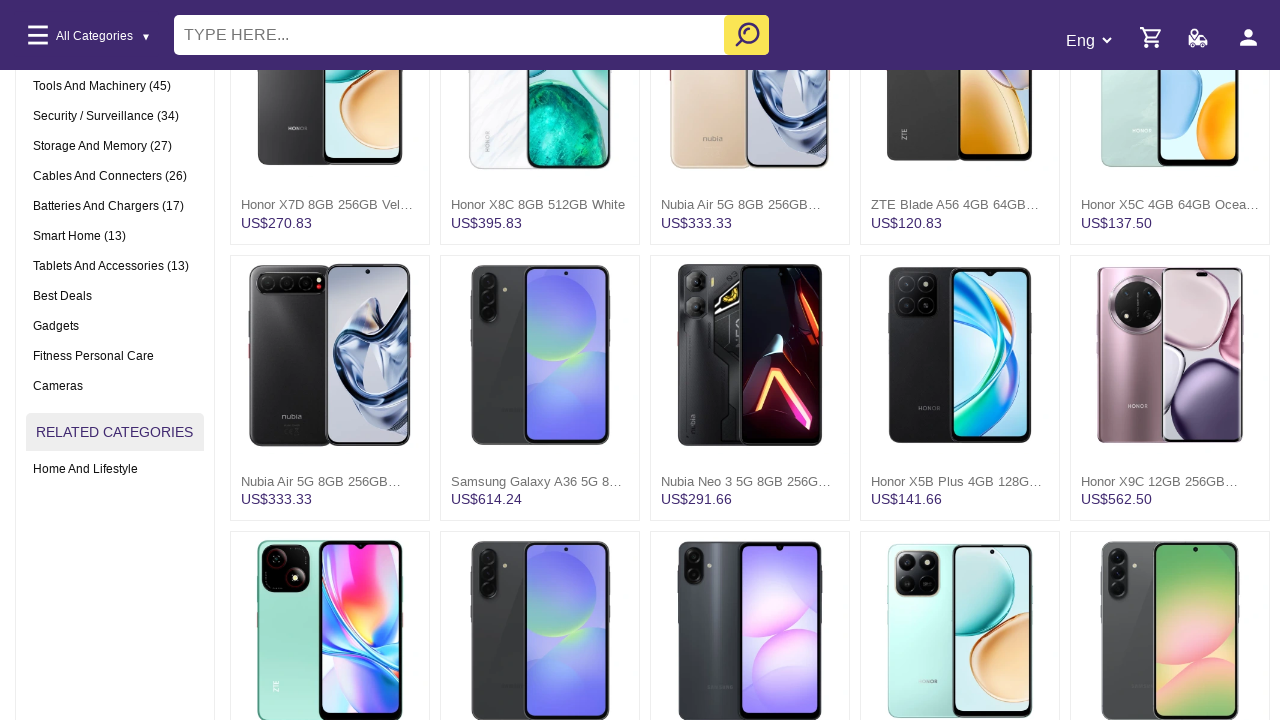

Waited 100ms for smooth scrolling effect
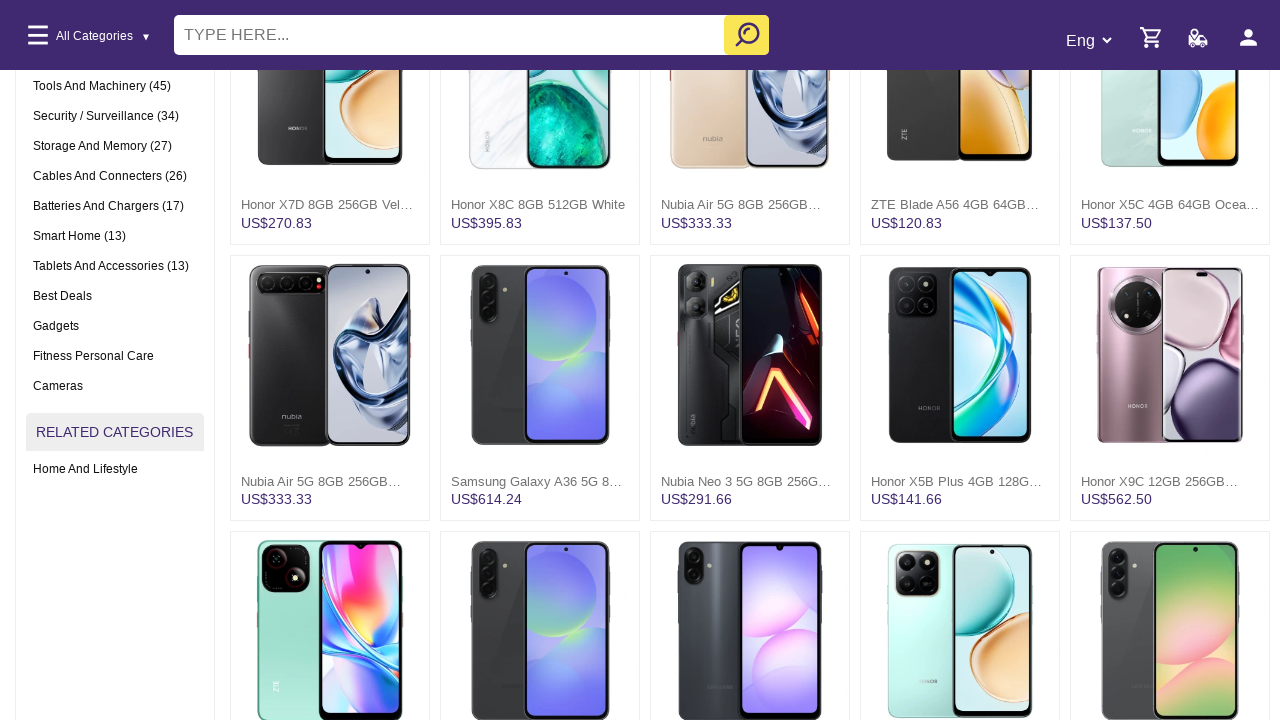

Scrolled down page by 50 pixels (iteration 14)
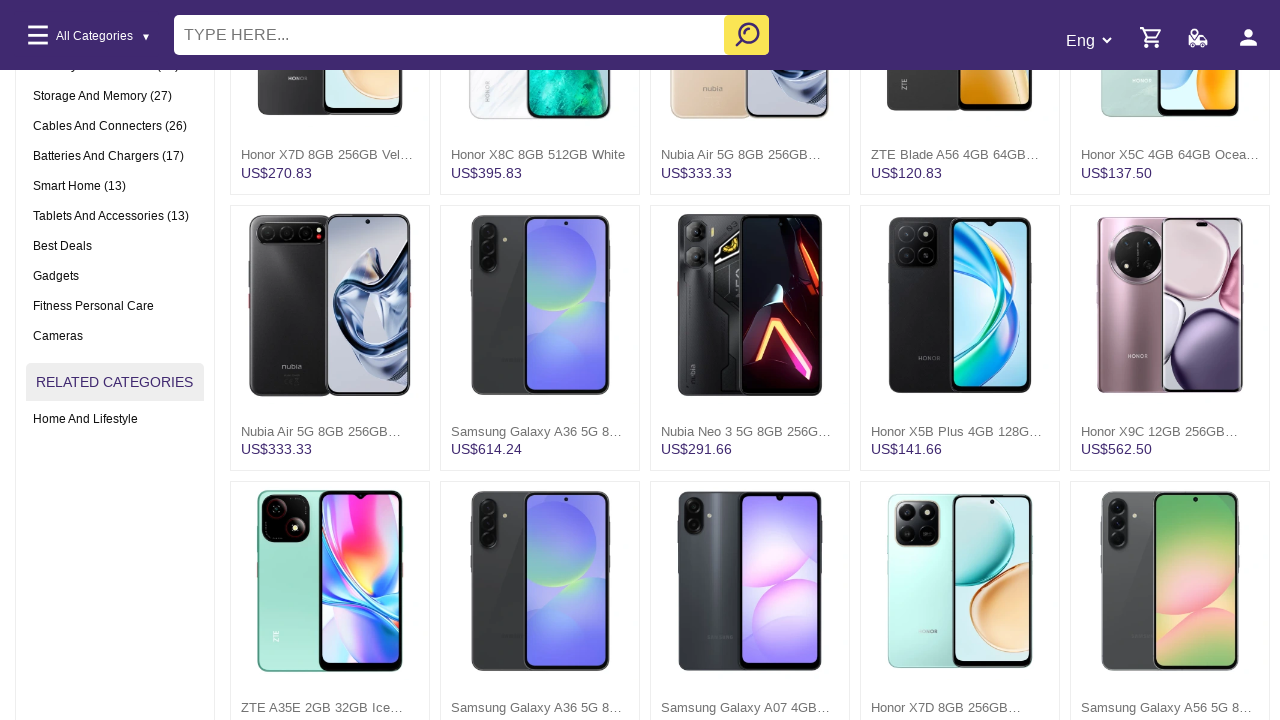

Waited 100ms for smooth scrolling effect
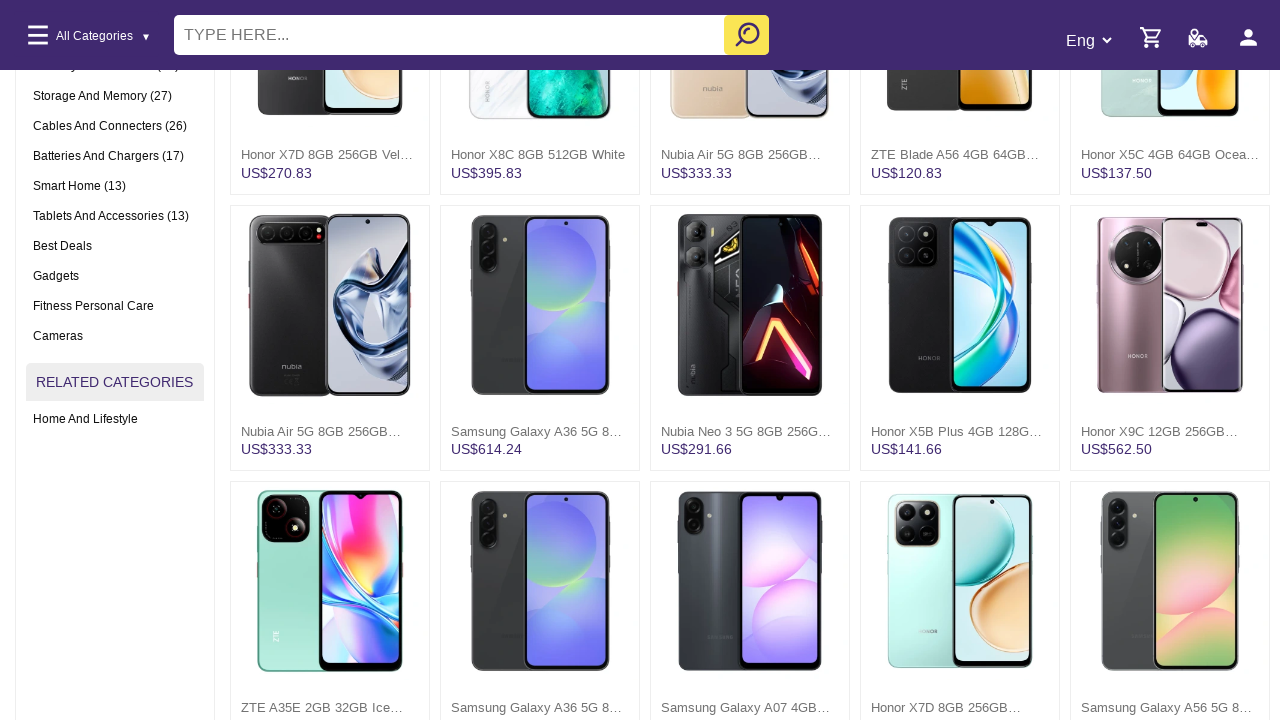

Scrolled down page by 50 pixels (iteration 15)
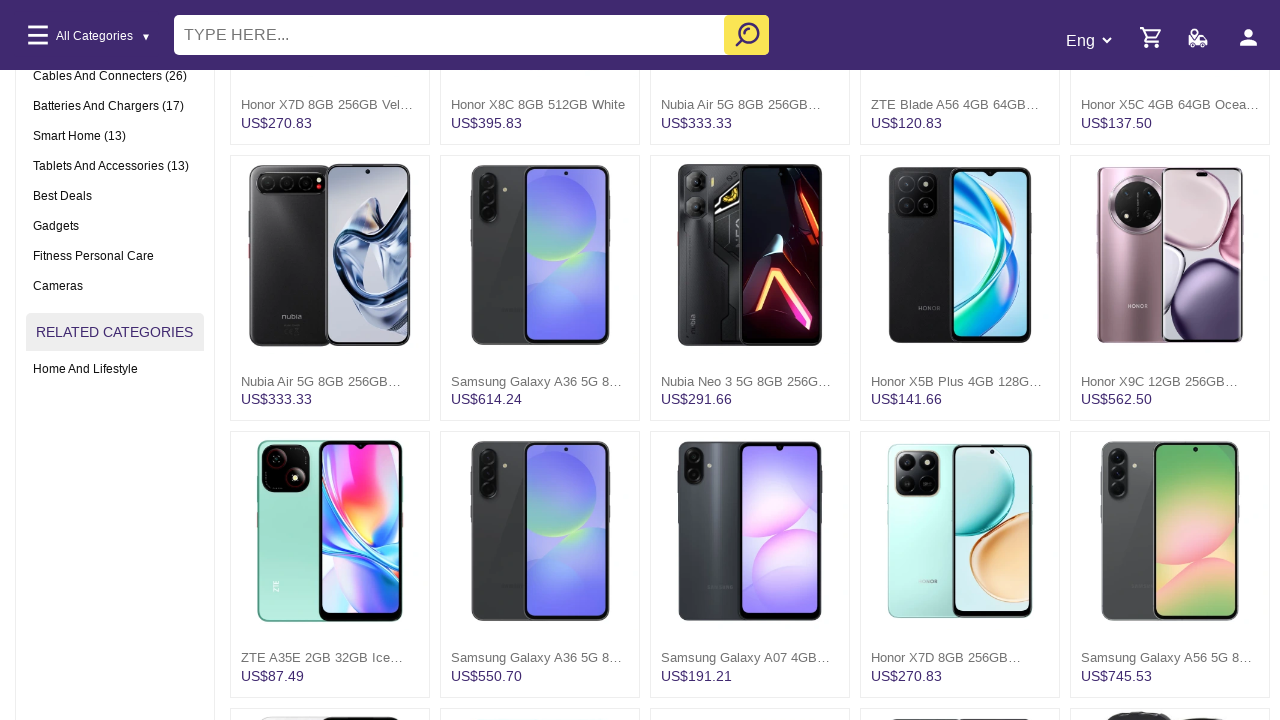

Waited 100ms for smooth scrolling effect
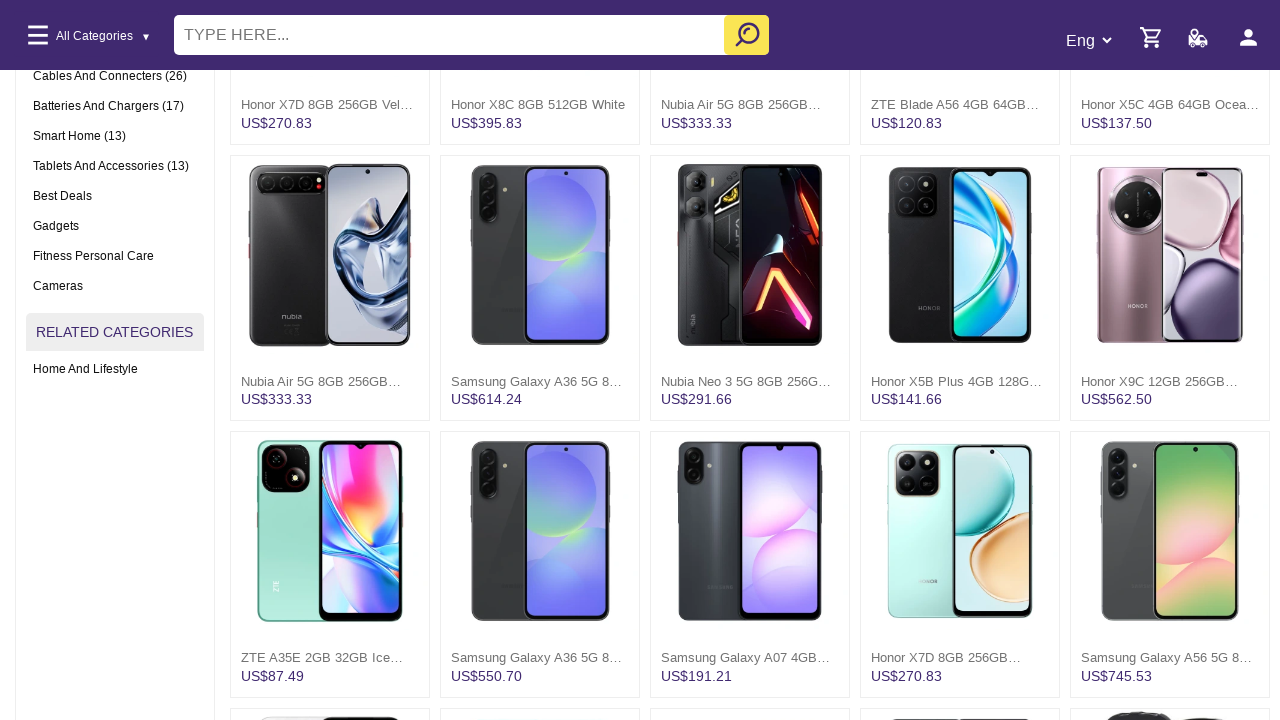

Scrolled down page by 50 pixels (iteration 16)
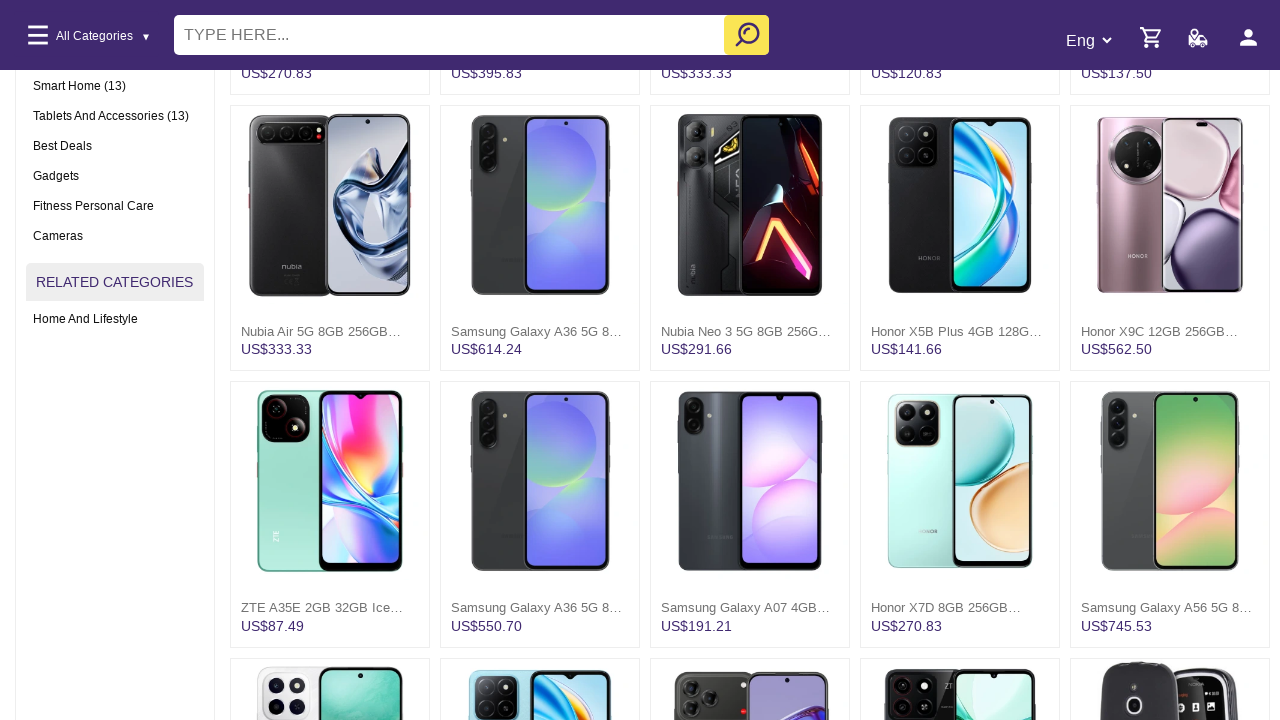

Waited 100ms for smooth scrolling effect
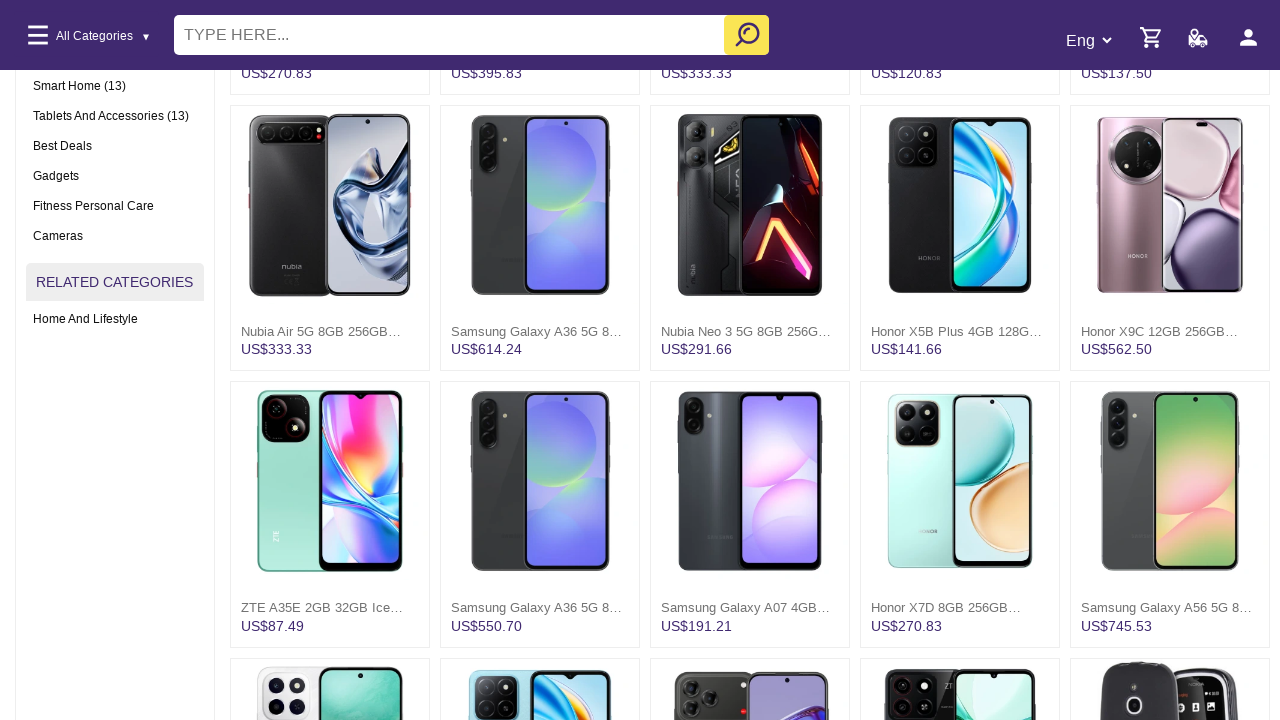

Scrolled down page by 50 pixels (iteration 17)
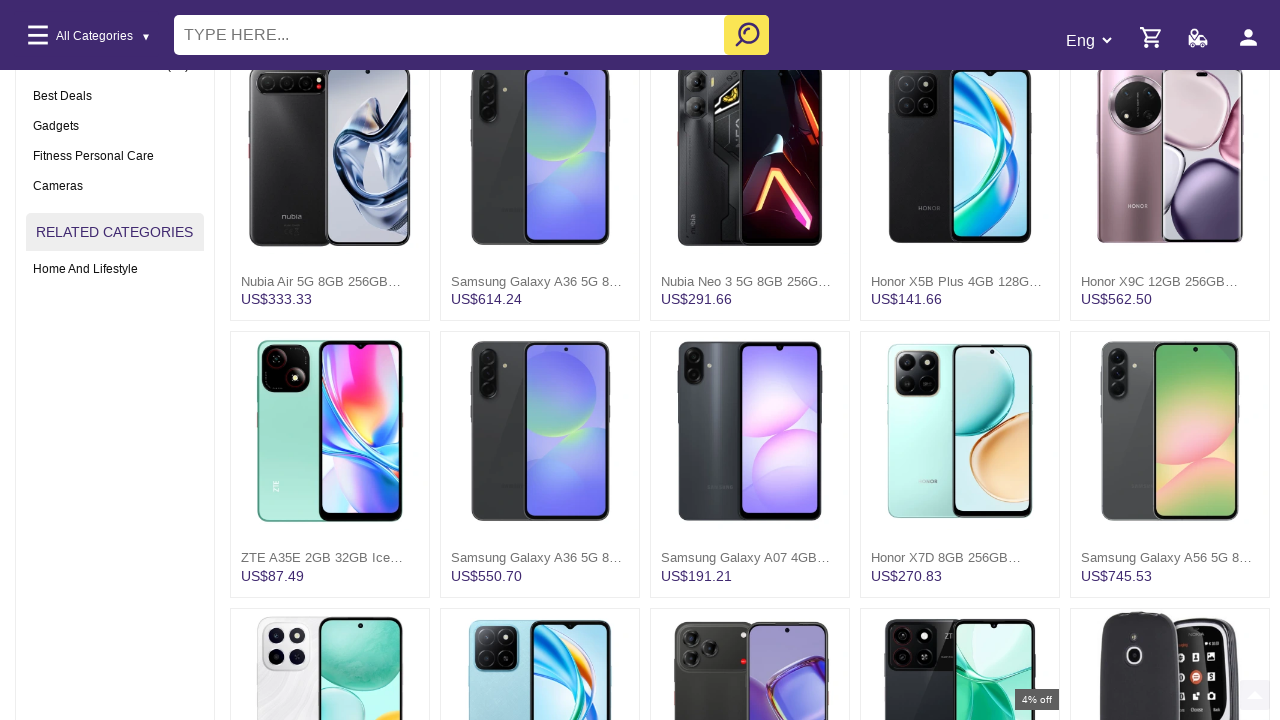

Waited 100ms for smooth scrolling effect
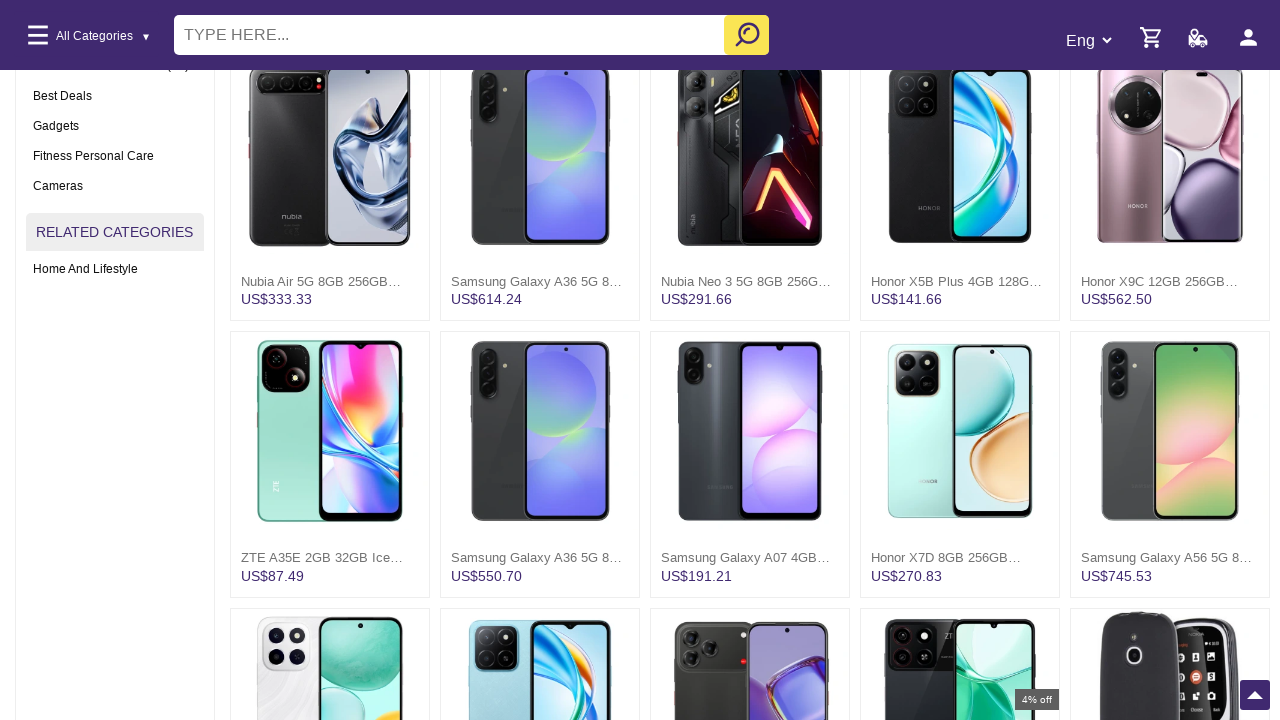

Scrolled down page by 50 pixels (iteration 18)
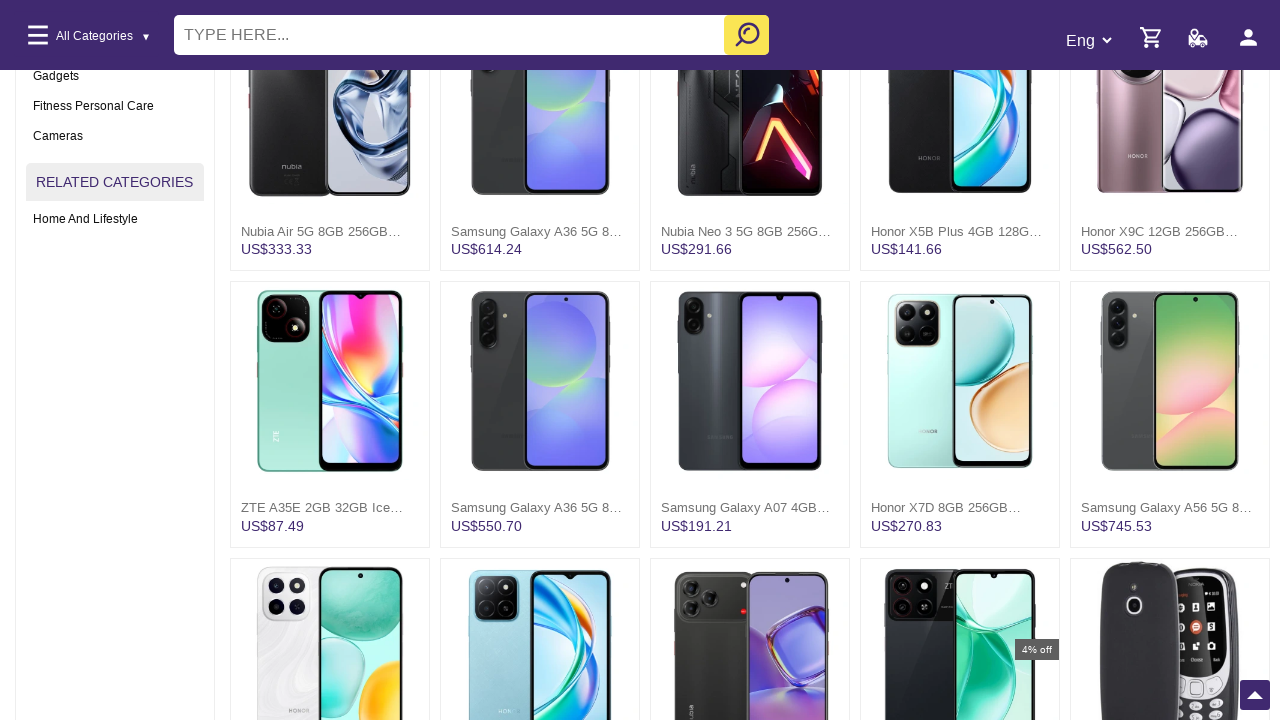

Waited 100ms for smooth scrolling effect
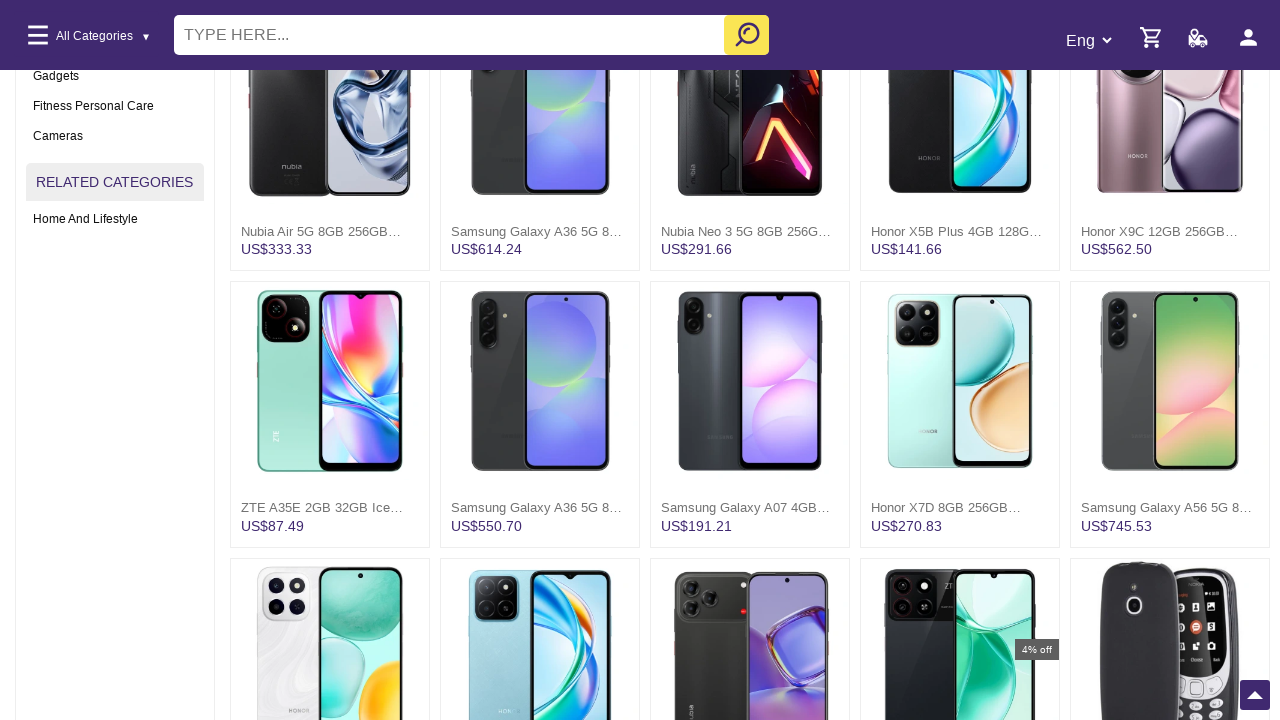

Scrolled down page by 50 pixels (iteration 19)
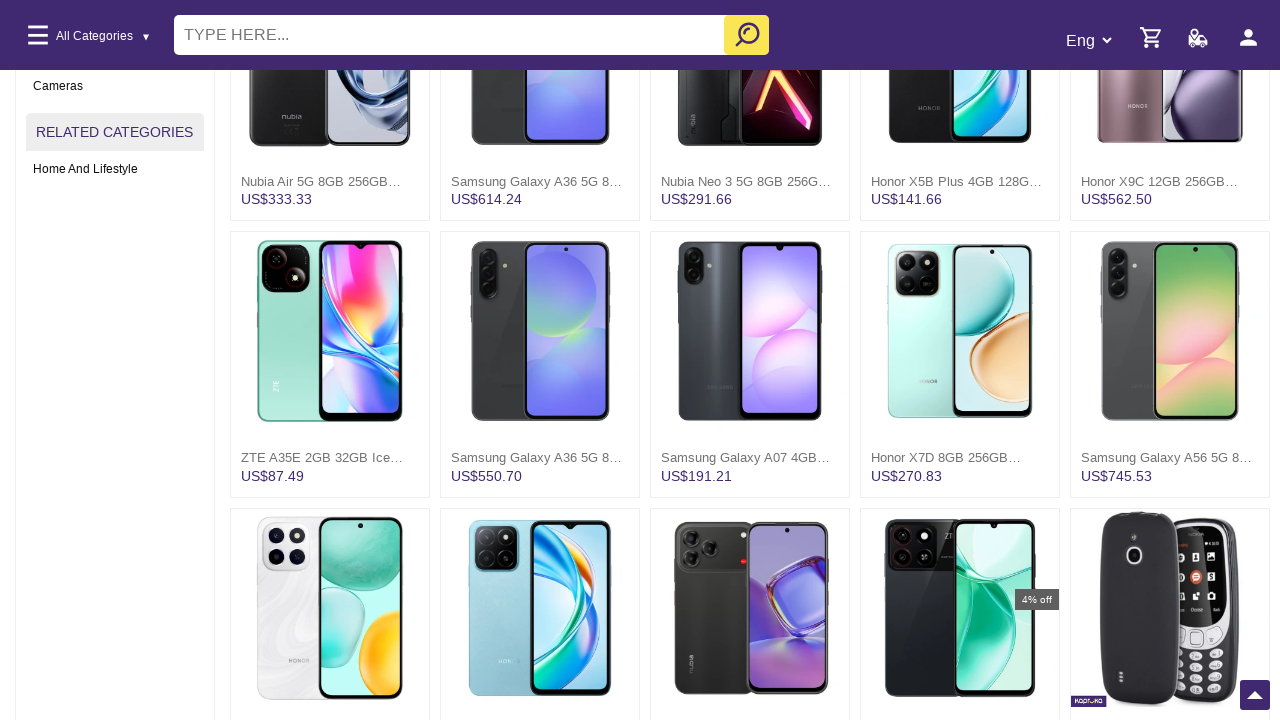

Waited 100ms for smooth scrolling effect
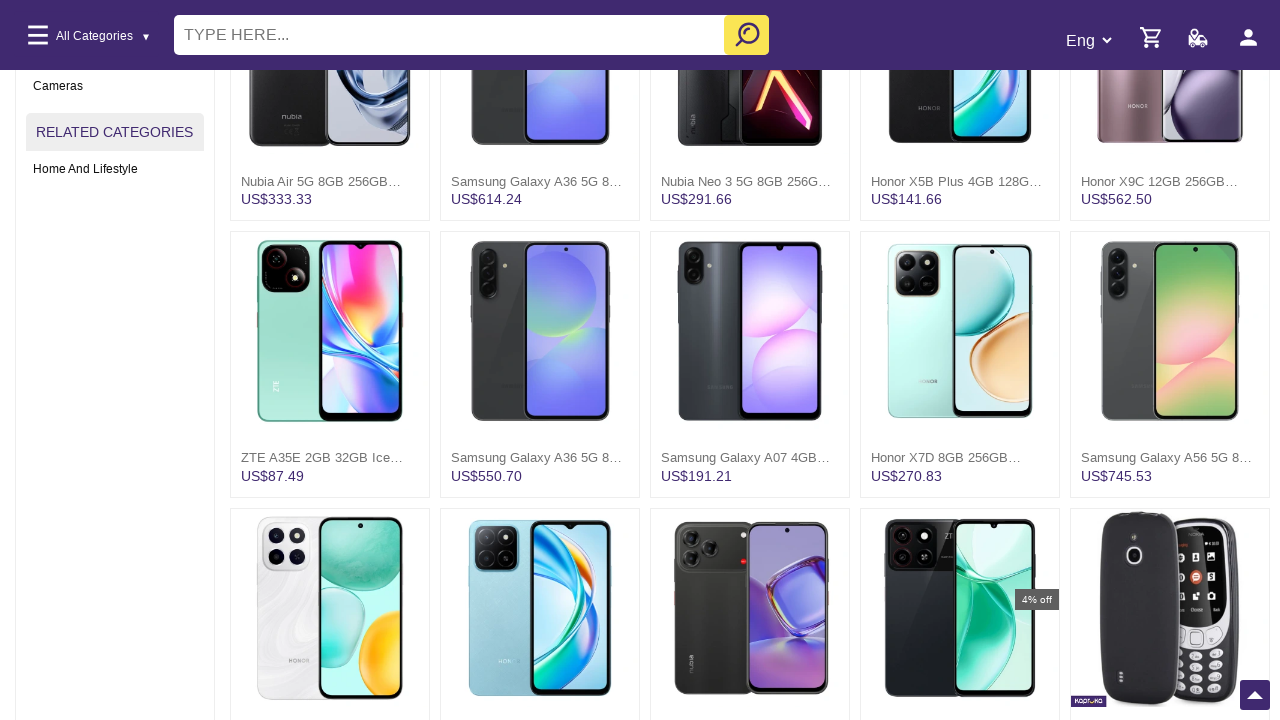

Scrolled down page by 50 pixels (iteration 20)
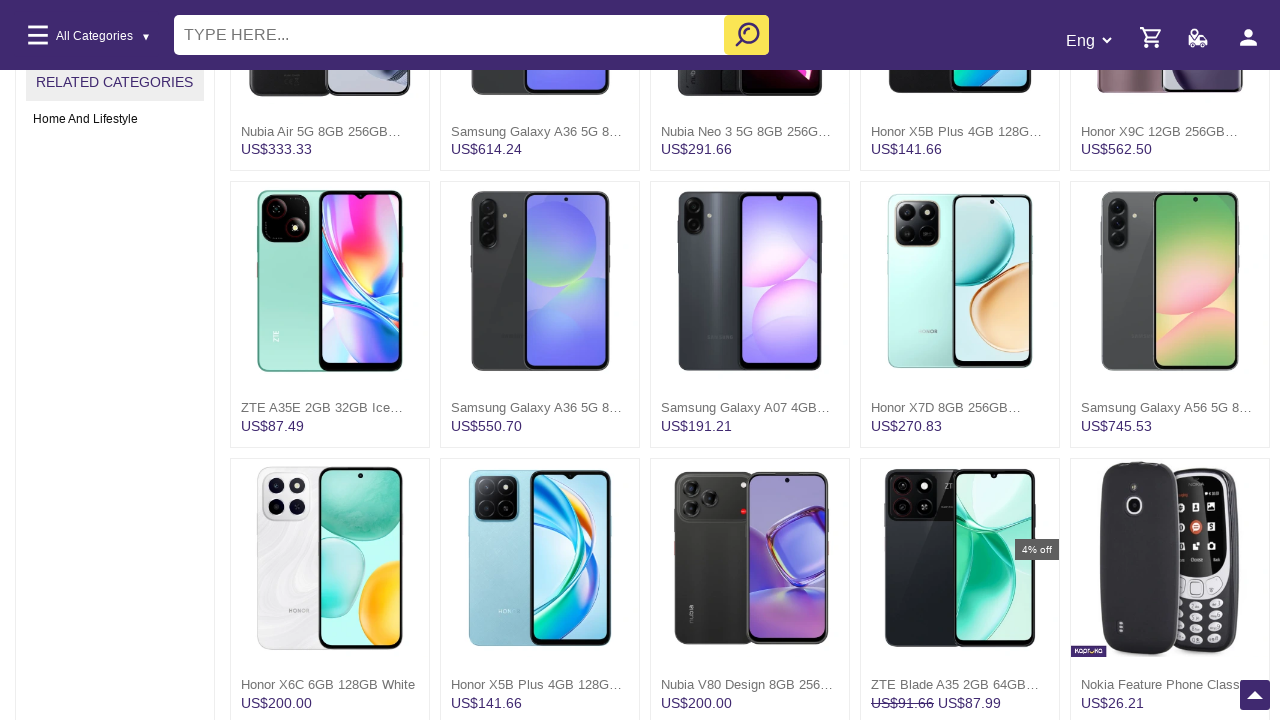

Waited 100ms for smooth scrolling effect
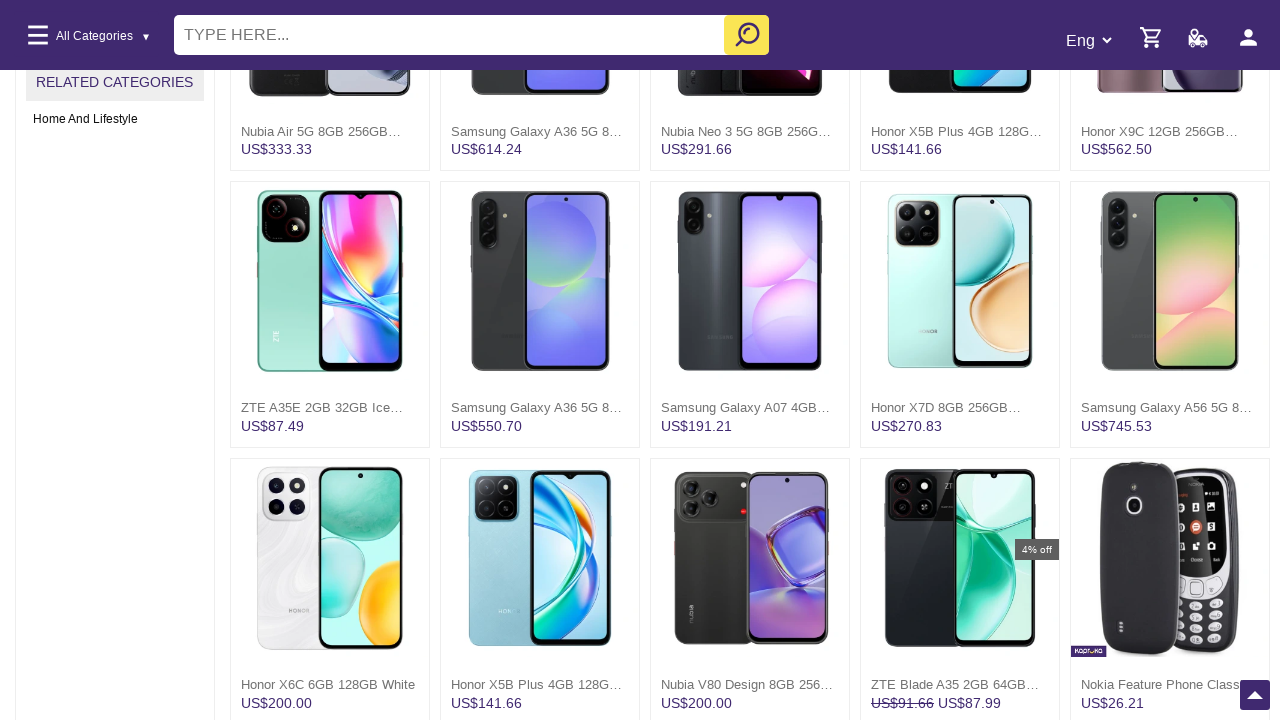

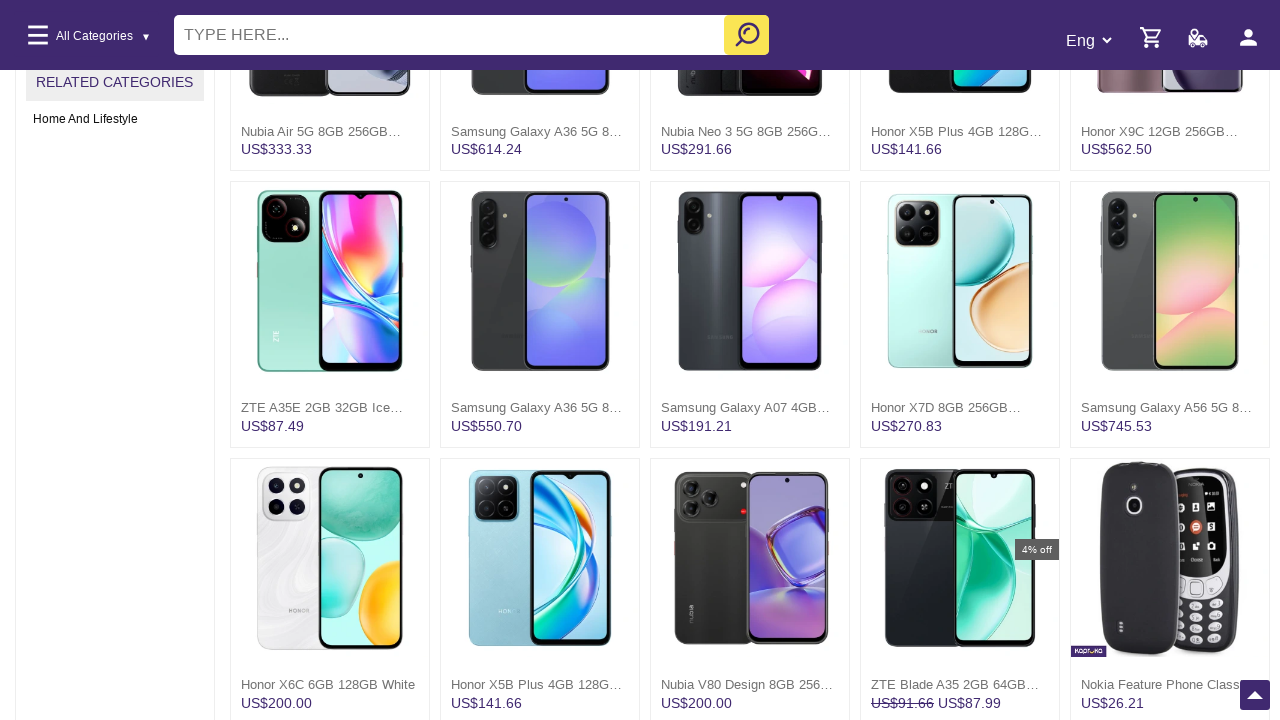